Tests Lorem Ipsum generation multiple times by clicking generate, checking that the word "lorem" appears in the generated paragraphs, and navigating back to regenerate.

Starting URL: https://www.lipsum.com/

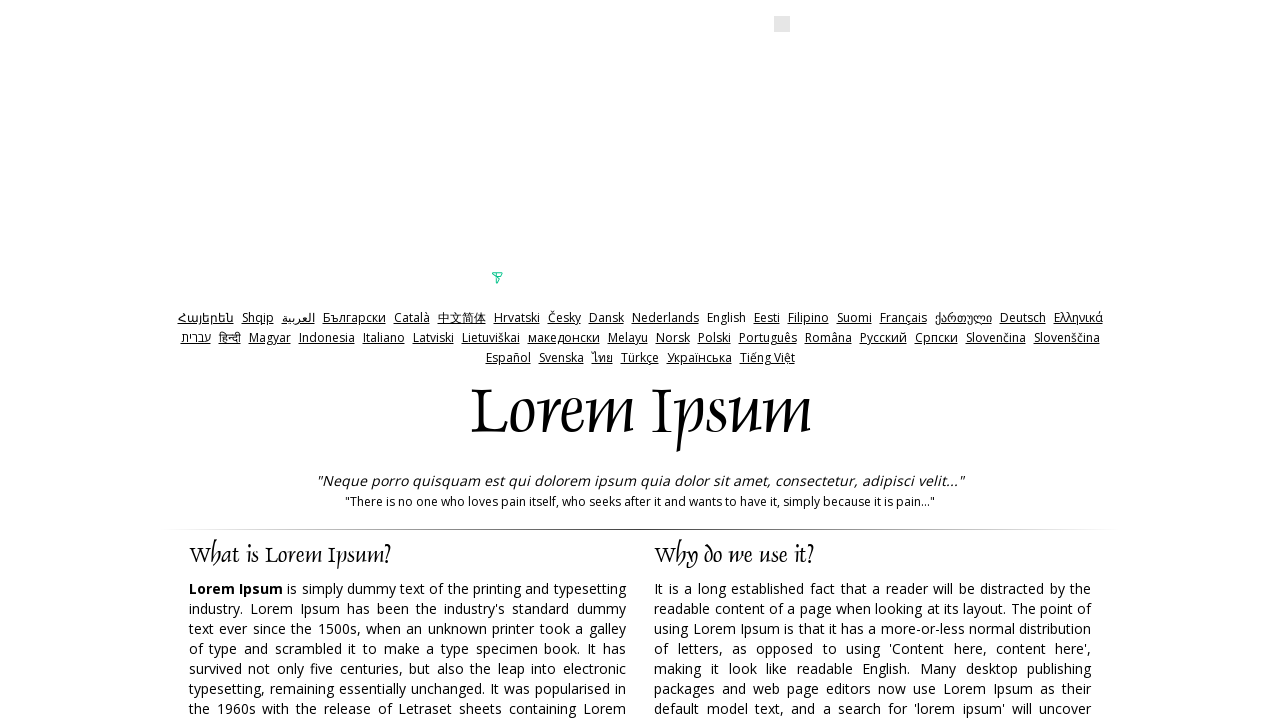

Waited for page to load with domcontentloaded state
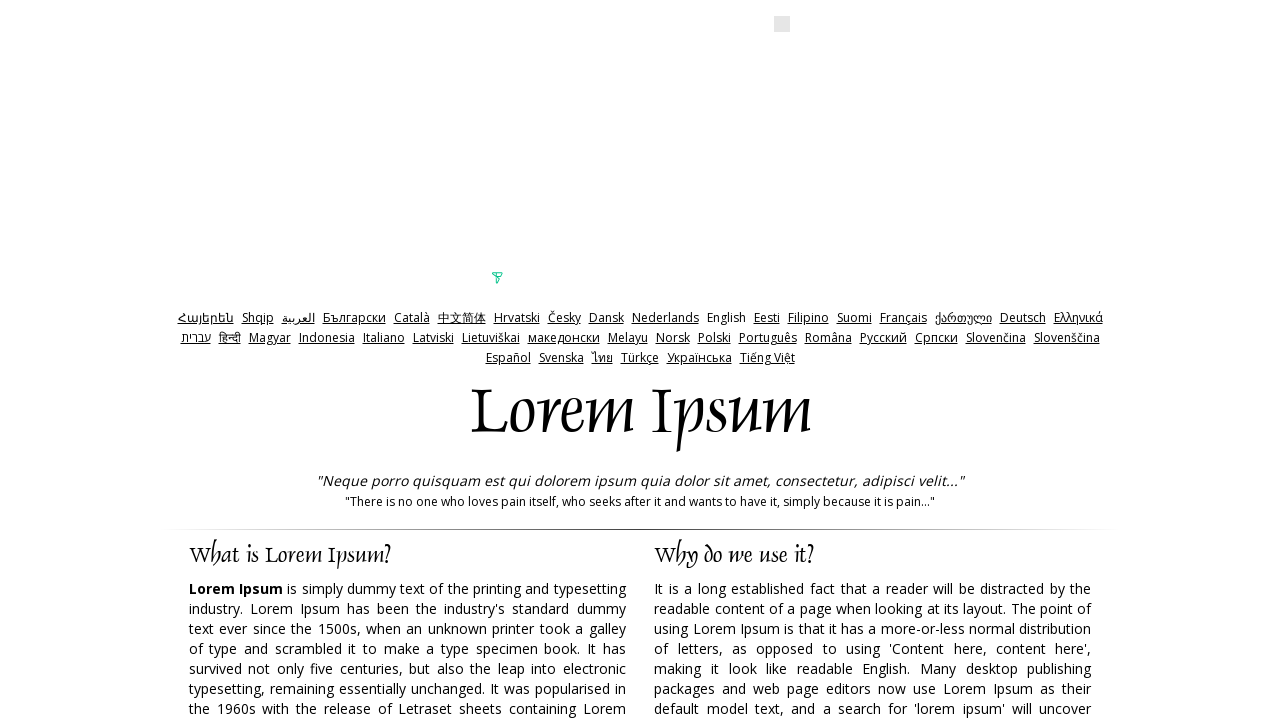

Clicked Generate Lorem Ipsum button at (958, 361) on input[value='Generate Lorem Ipsum']
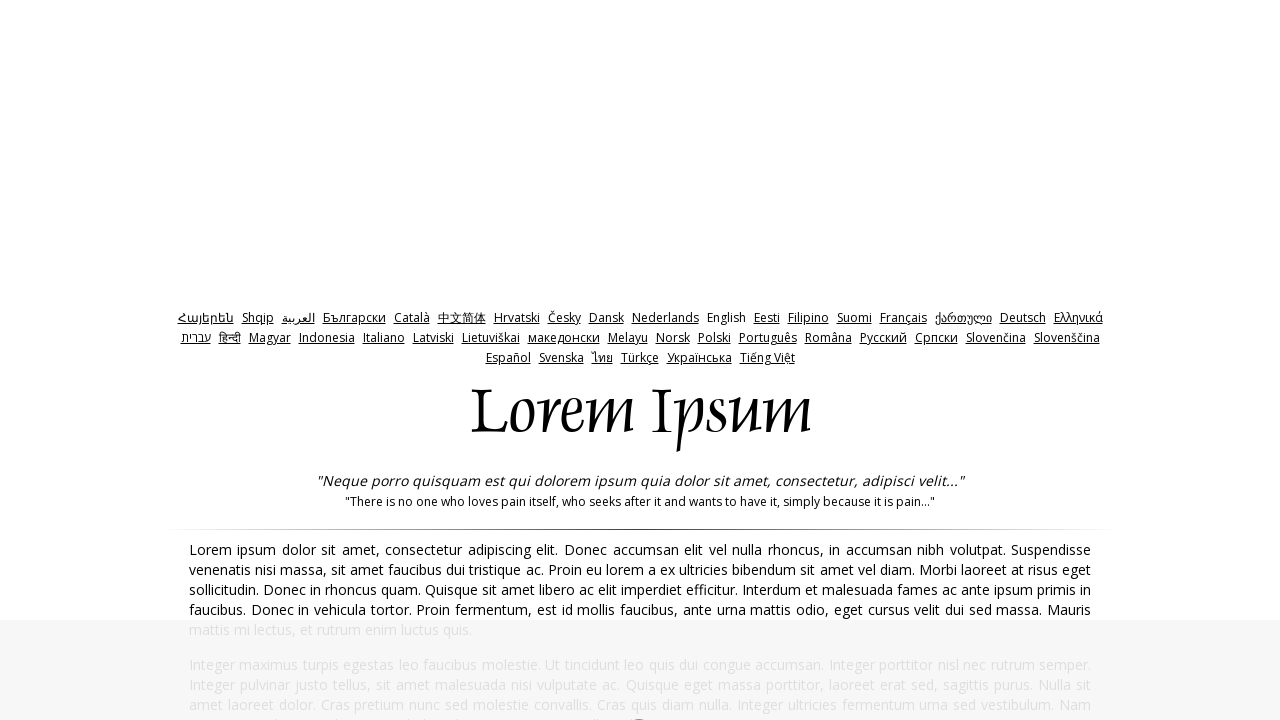

Lorem Ipsum paragraphs generated and visible
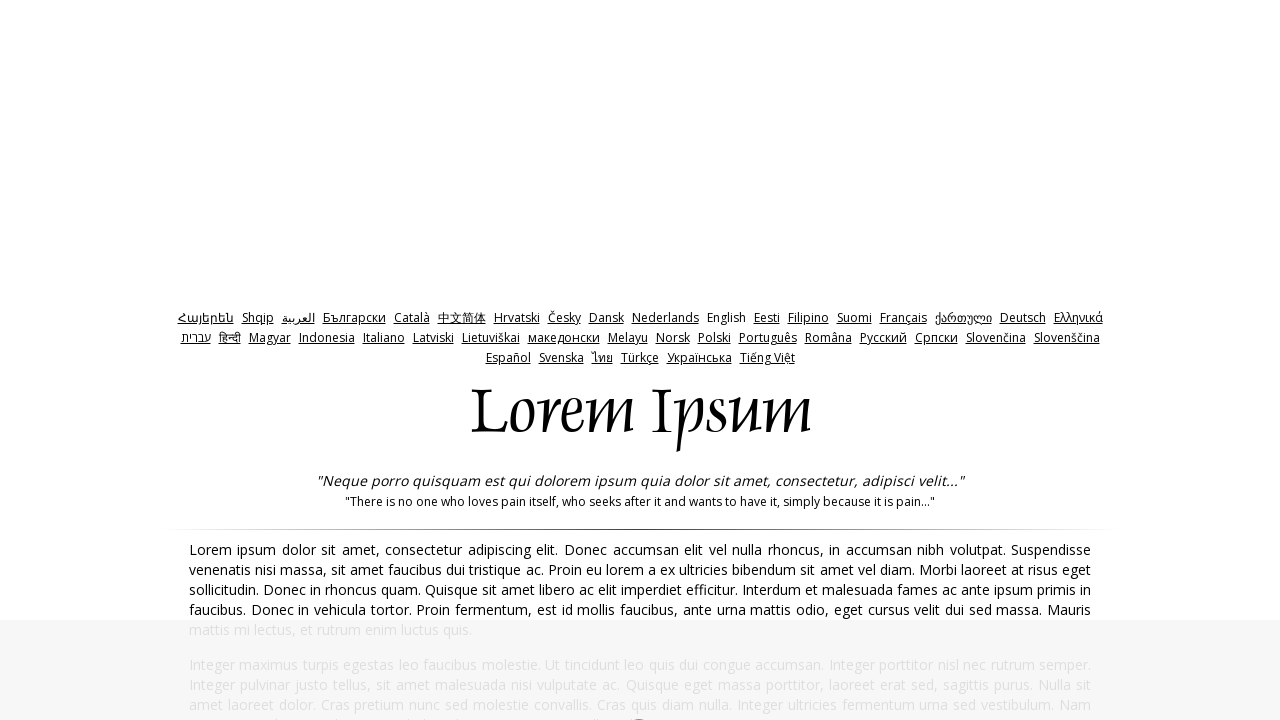

Verified that 'lorem' appears in generated text (iteration 1)
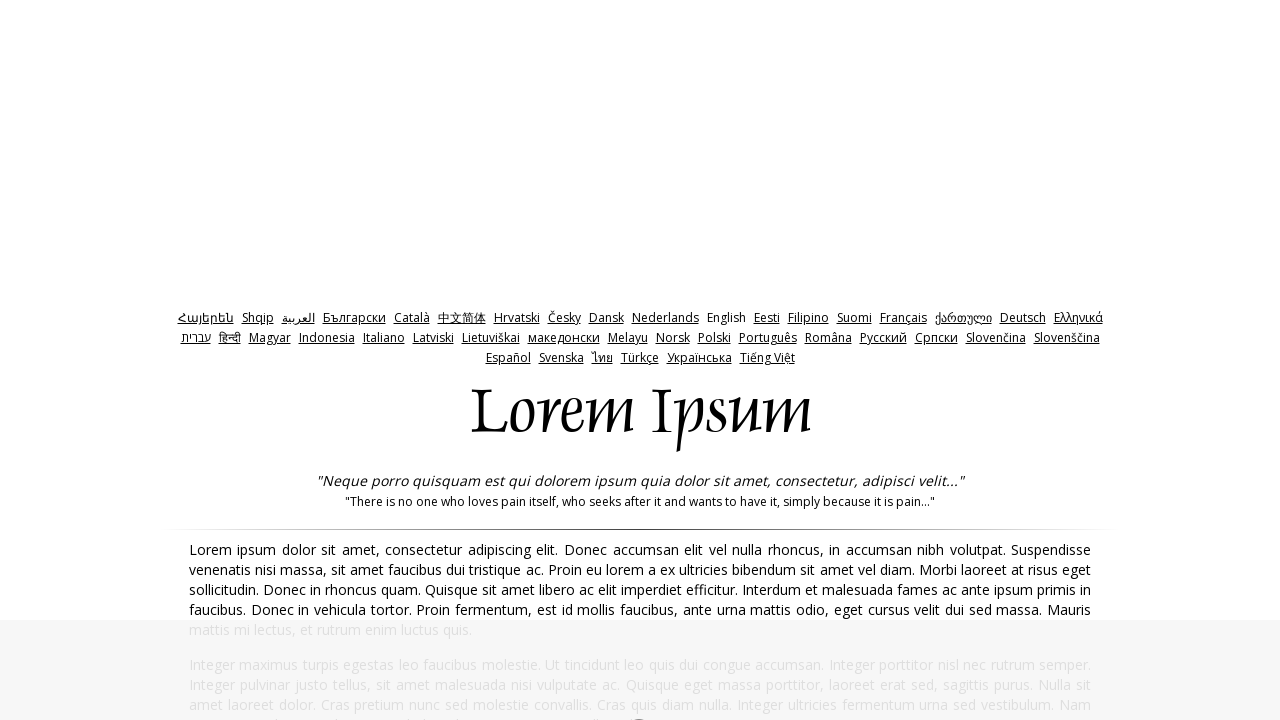

Navigated back to https://www.lipsum.com/ to regenerate
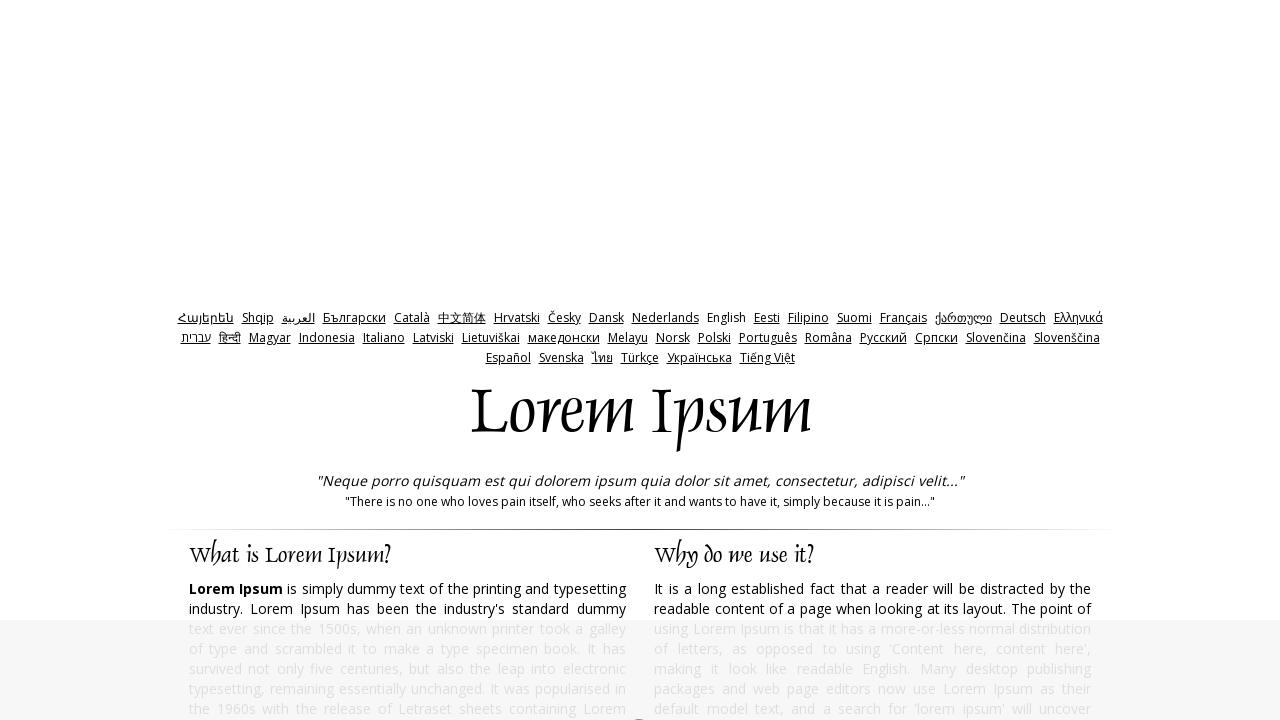

Waited for page to load with domcontentloaded state
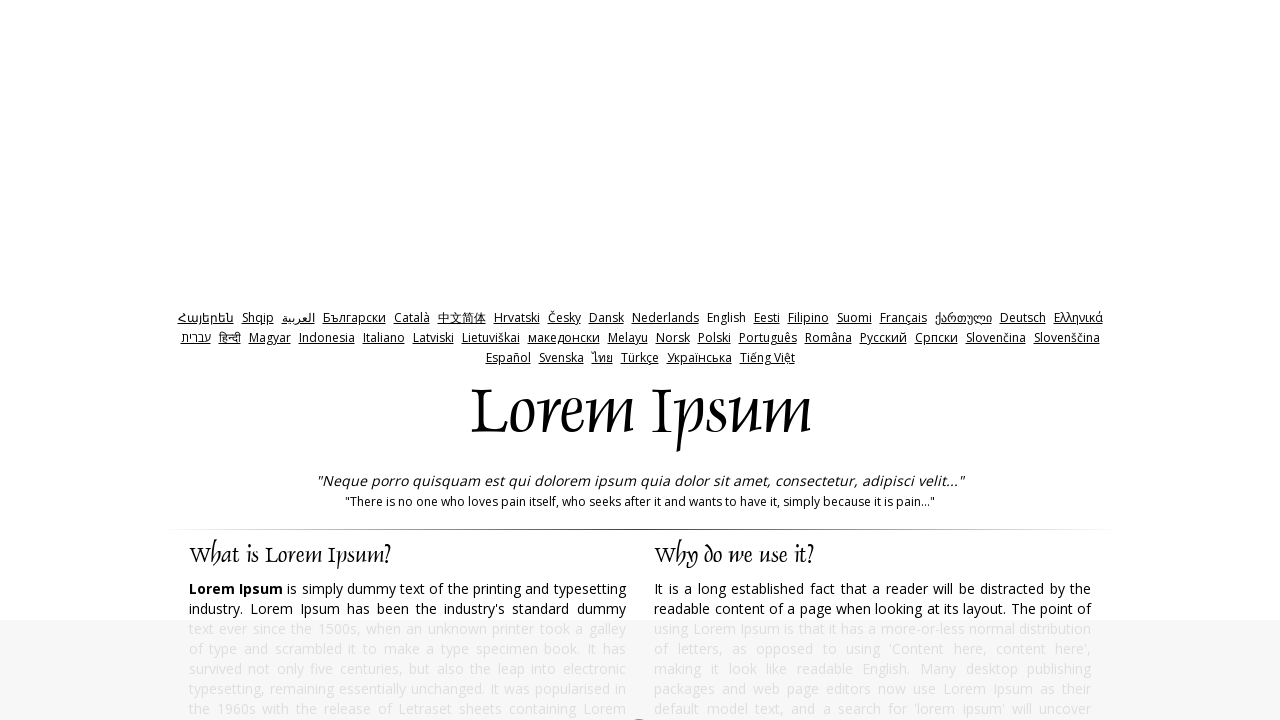

Clicked Generate Lorem Ipsum button at (958, 361) on input[value='Generate Lorem Ipsum']
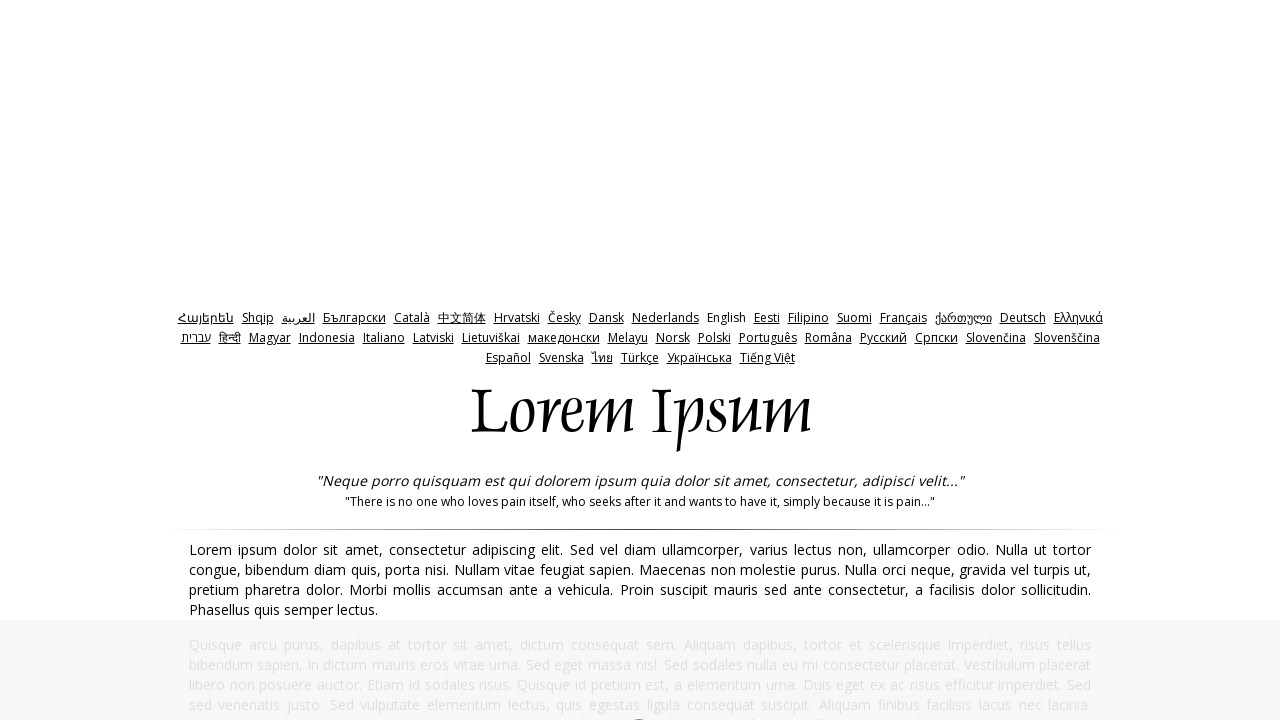

Lorem Ipsum paragraphs generated and visible
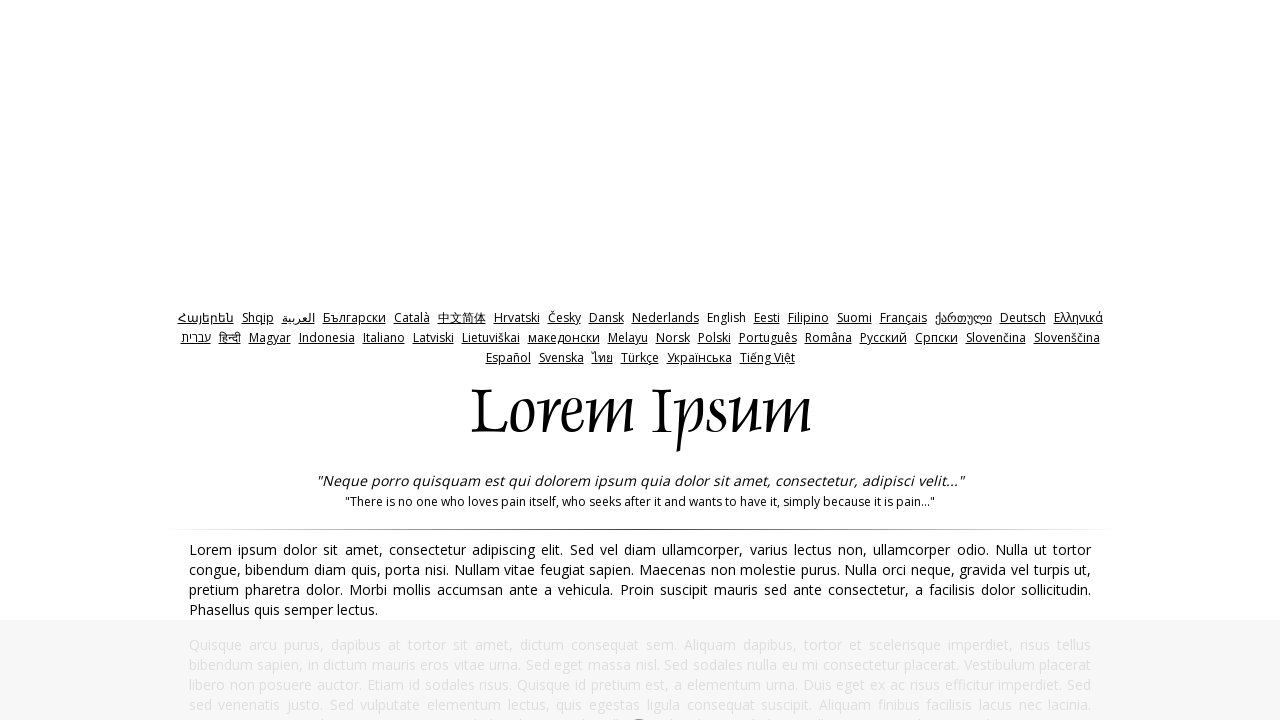

Verified that 'lorem' appears in generated text (iteration 2)
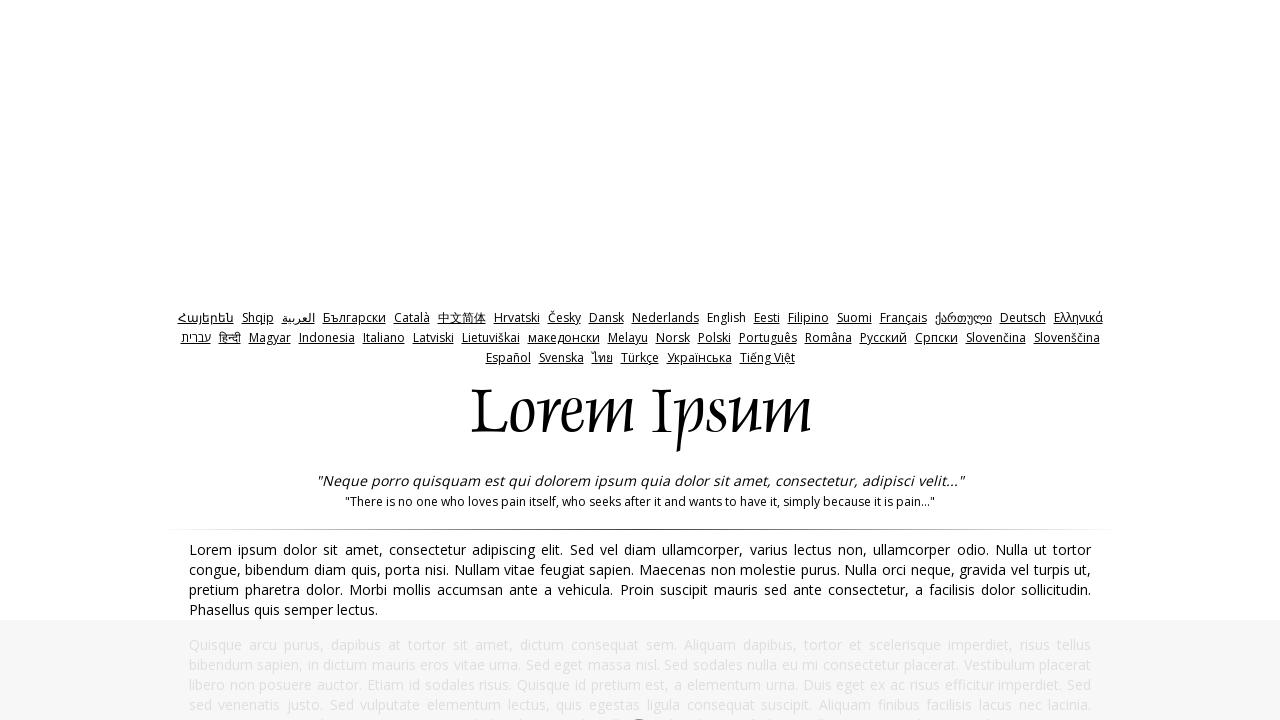

Navigated back to https://www.lipsum.com/ to regenerate
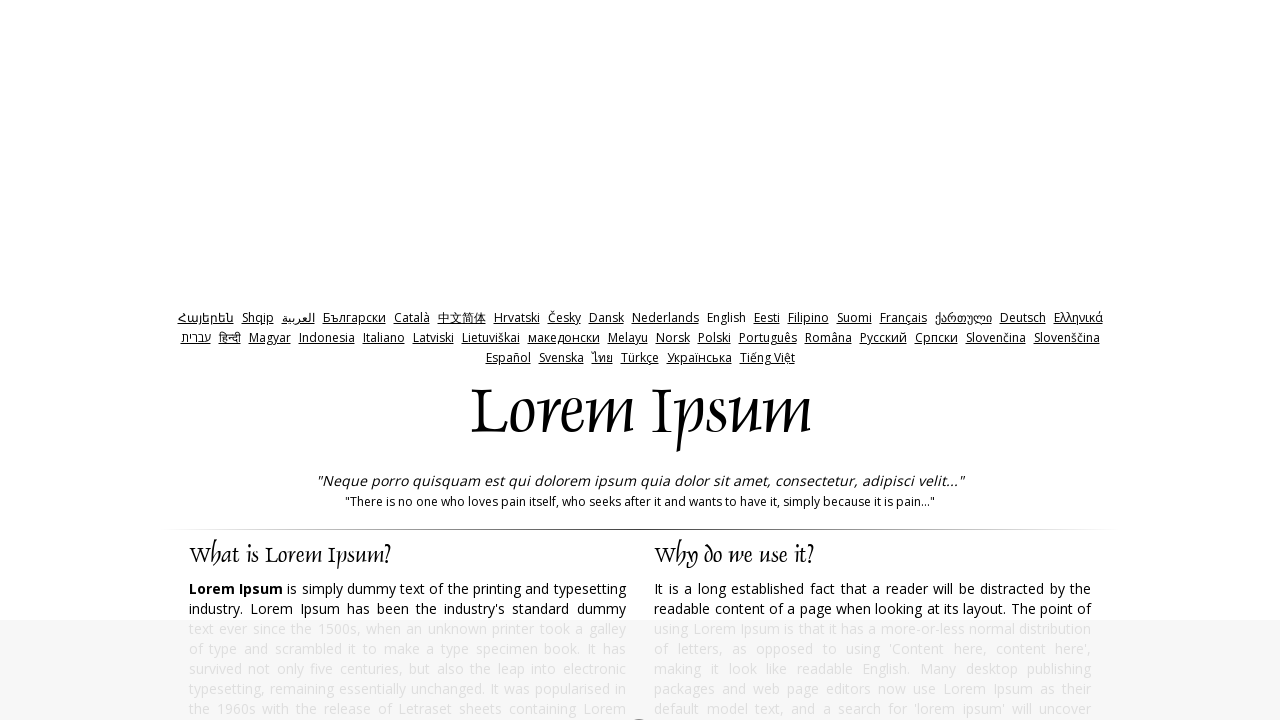

Waited for page to load with domcontentloaded state
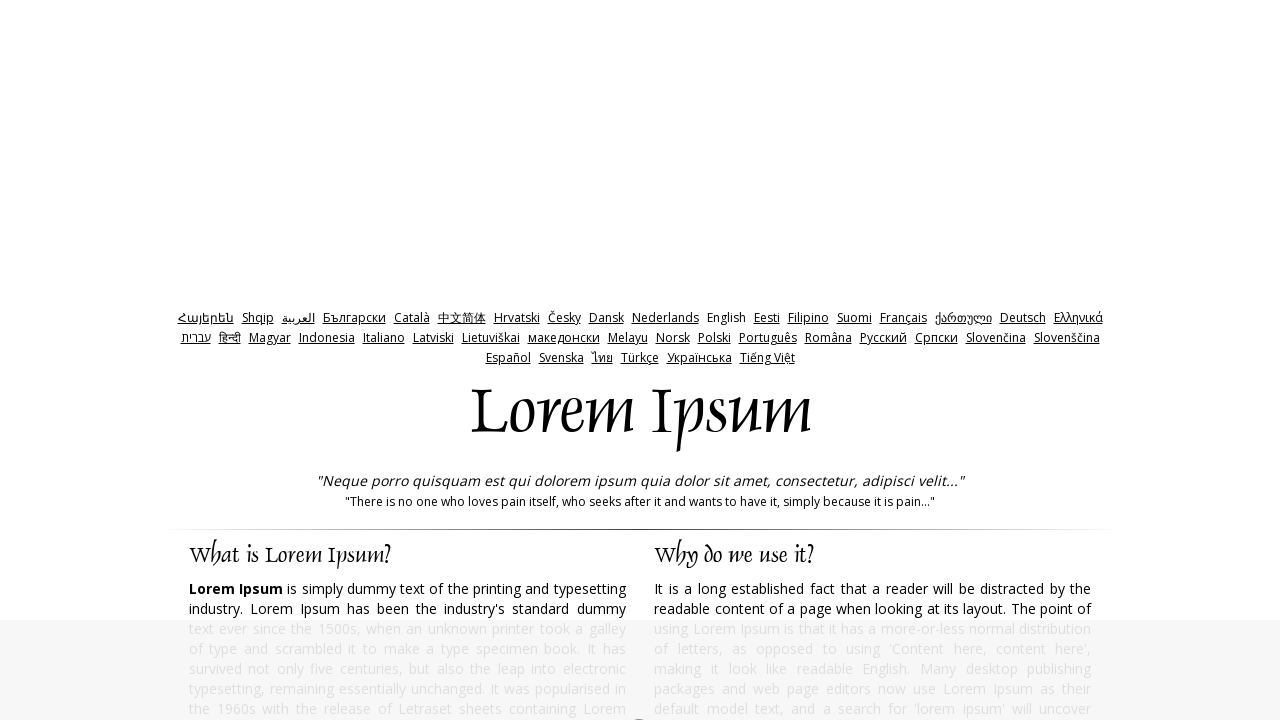

Clicked Generate Lorem Ipsum button at (958, 361) on input[value='Generate Lorem Ipsum']
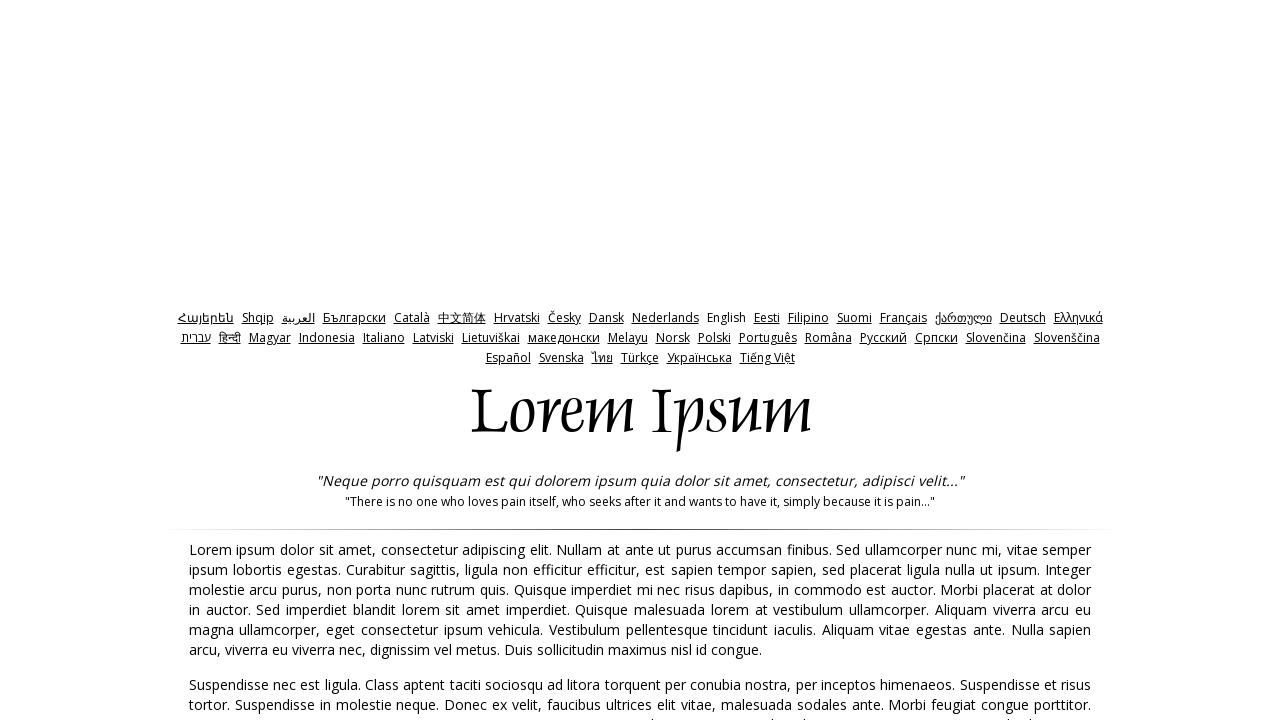

Lorem Ipsum paragraphs generated and visible
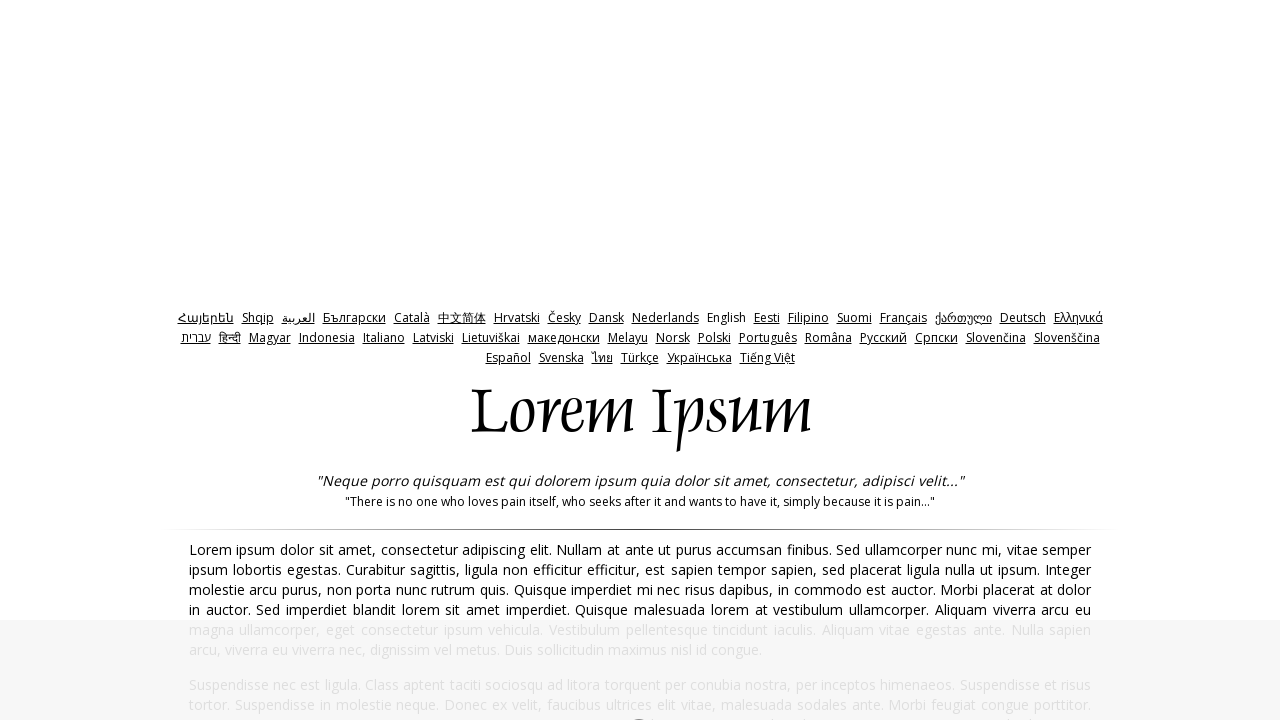

Verified that 'lorem' appears in generated text (iteration 3)
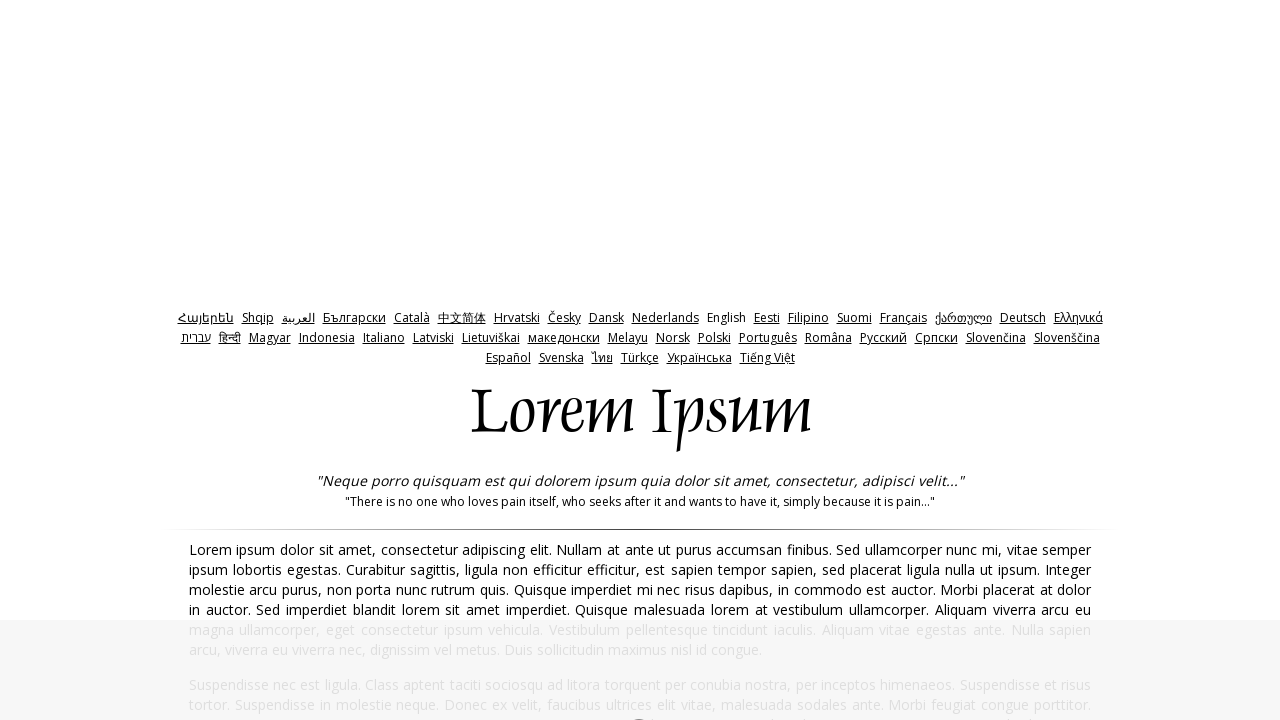

Navigated back to https://www.lipsum.com/ to regenerate
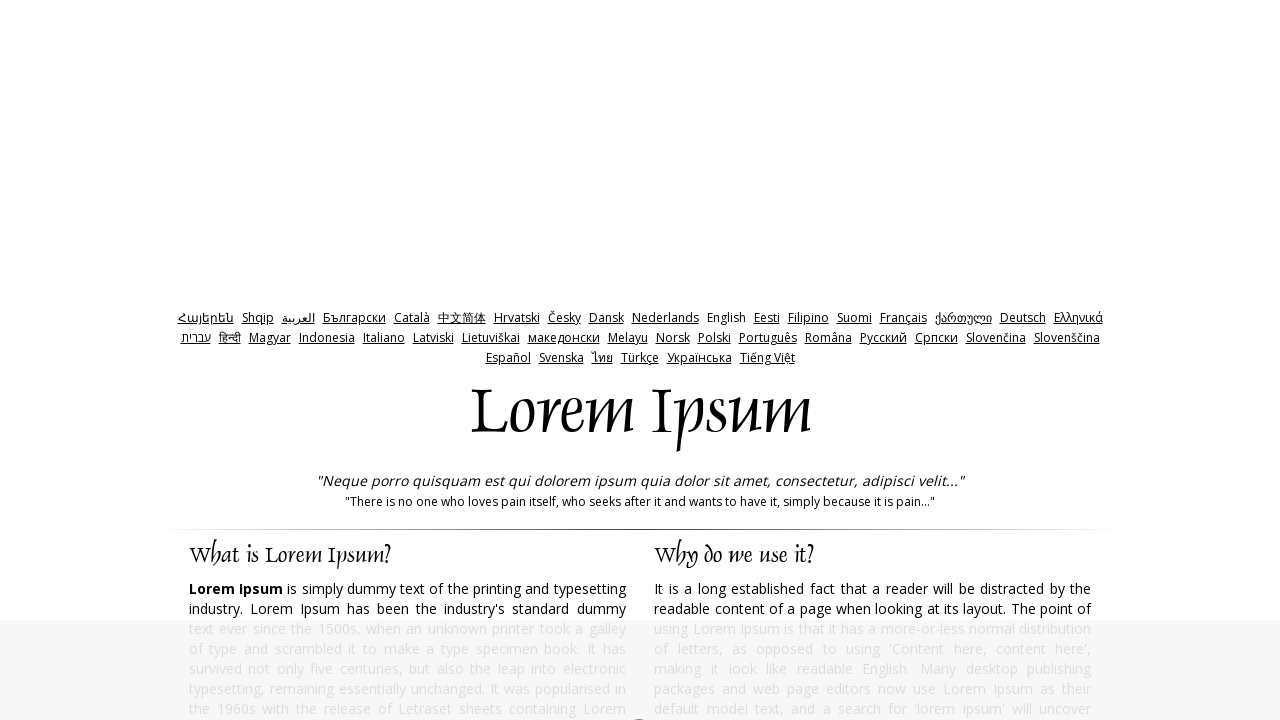

Waited for page to load with domcontentloaded state
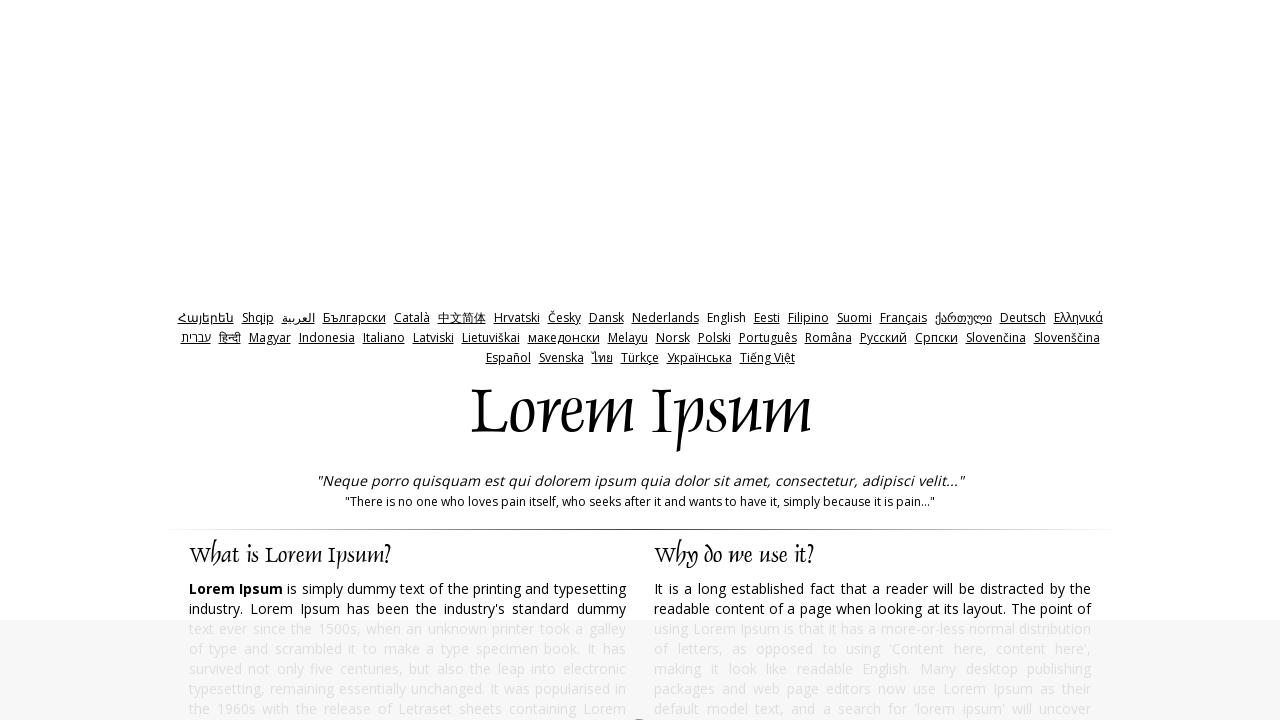

Clicked Generate Lorem Ipsum button at (958, 361) on input[value='Generate Lorem Ipsum']
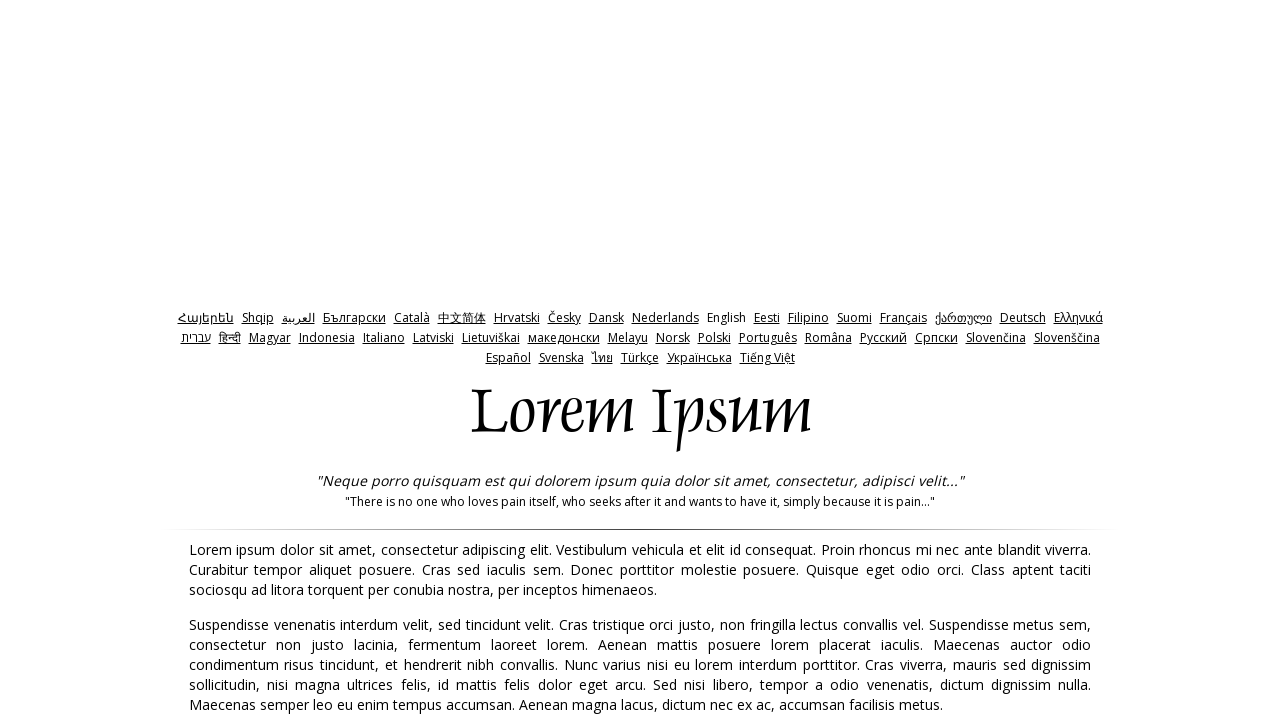

Lorem Ipsum paragraphs generated and visible
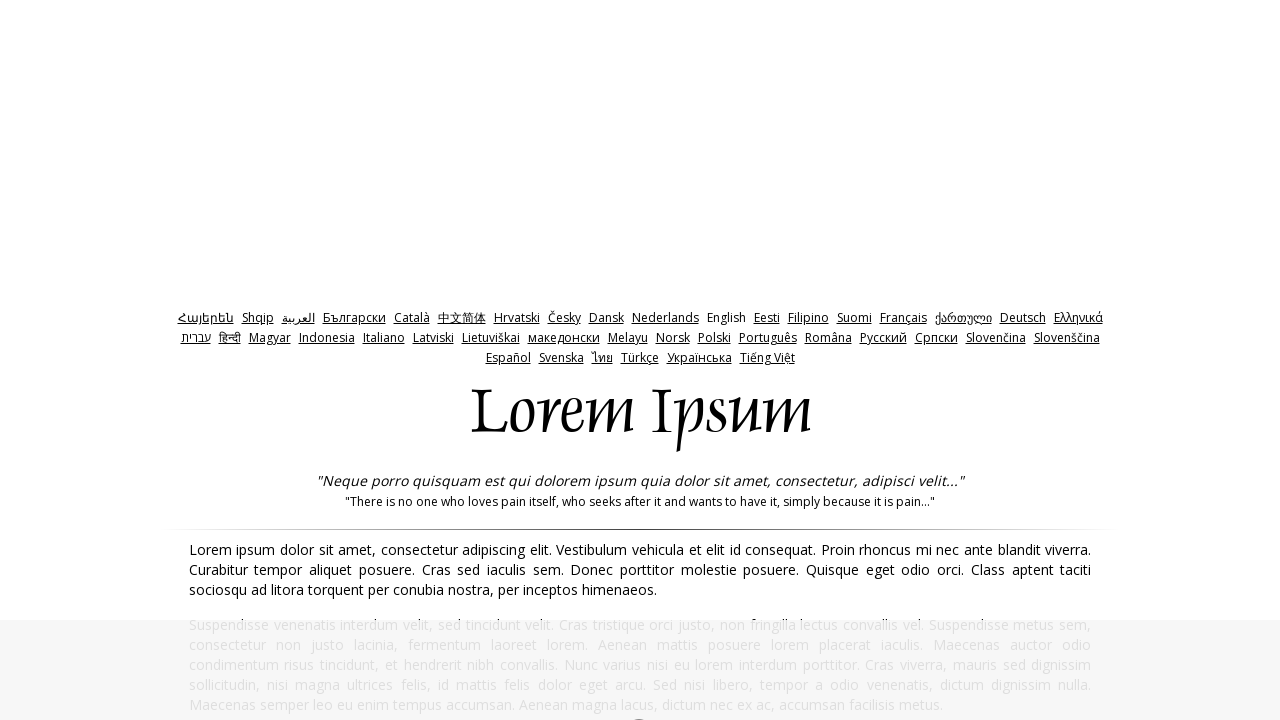

Verified that 'lorem' appears in generated text (iteration 4)
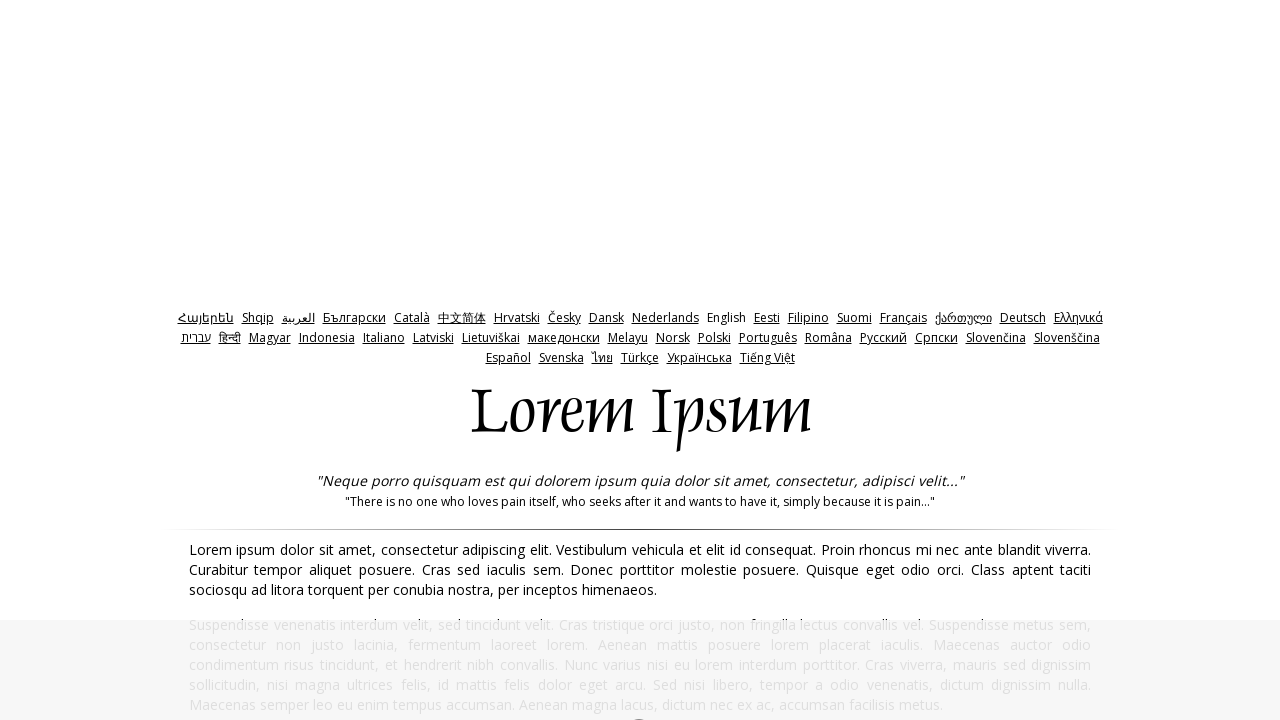

Navigated back to https://www.lipsum.com/ to regenerate
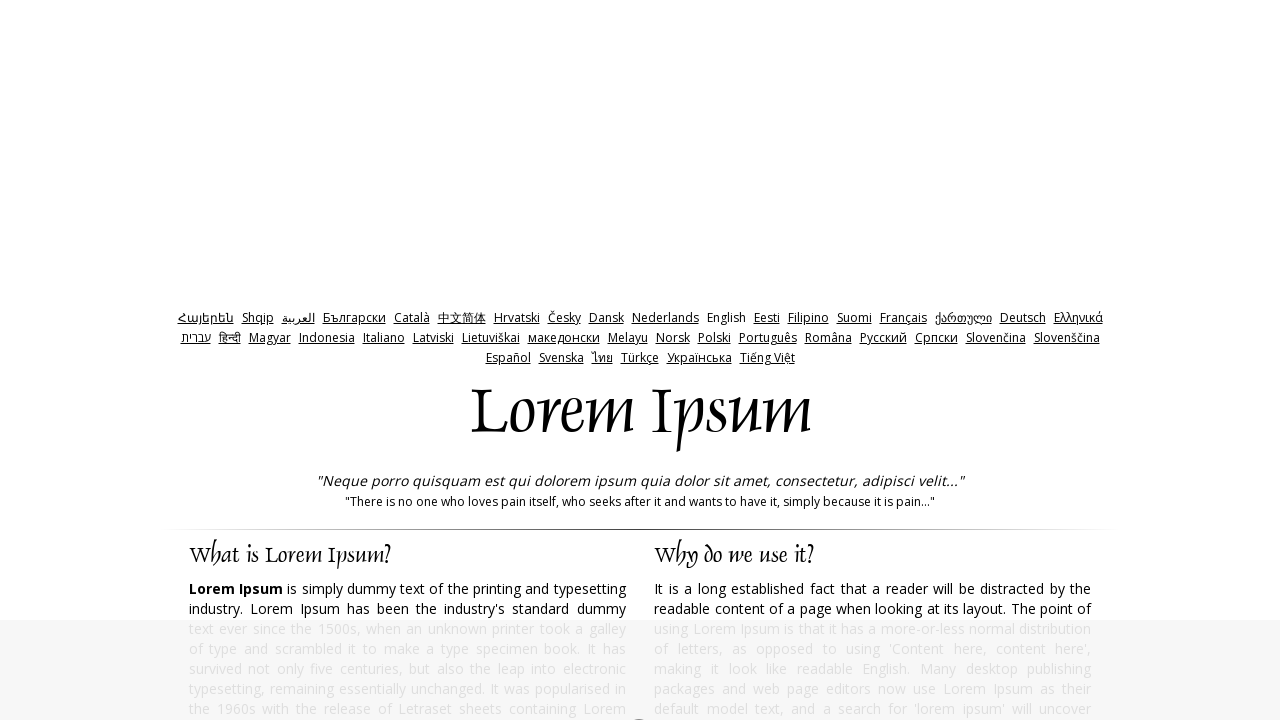

Waited for page to load with domcontentloaded state
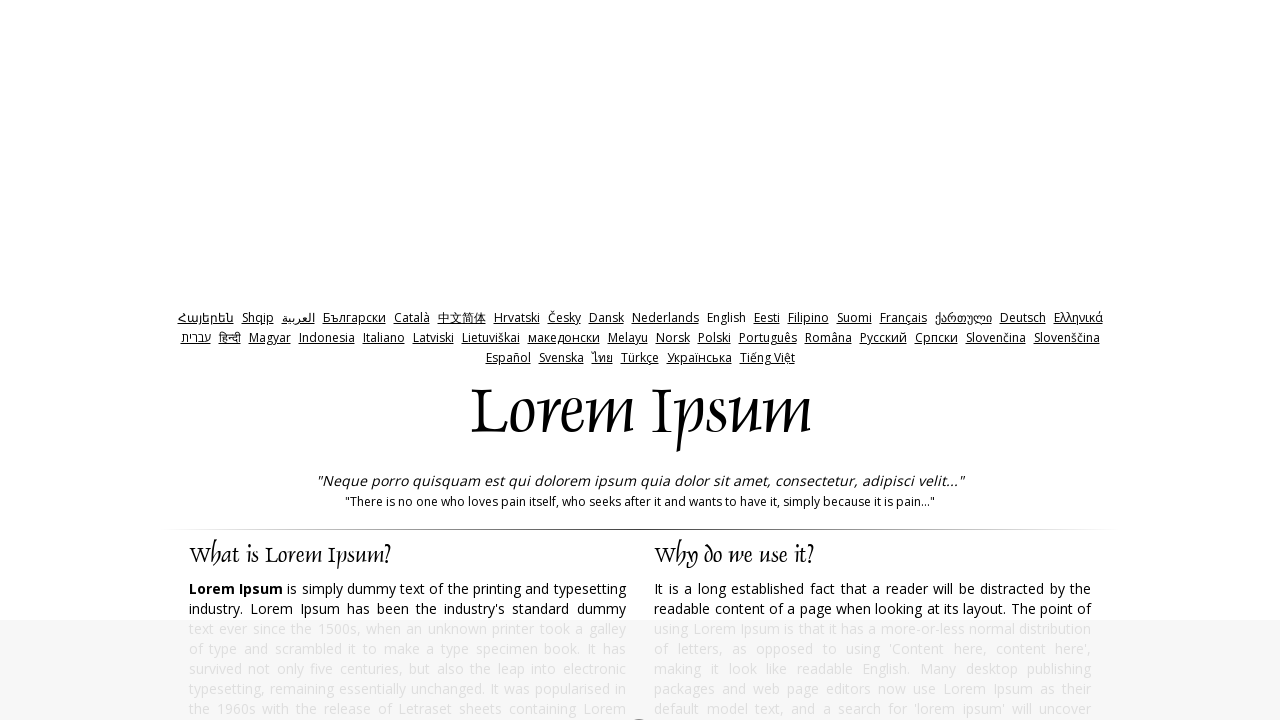

Clicked Generate Lorem Ipsum button at (958, 361) on input[value='Generate Lorem Ipsum']
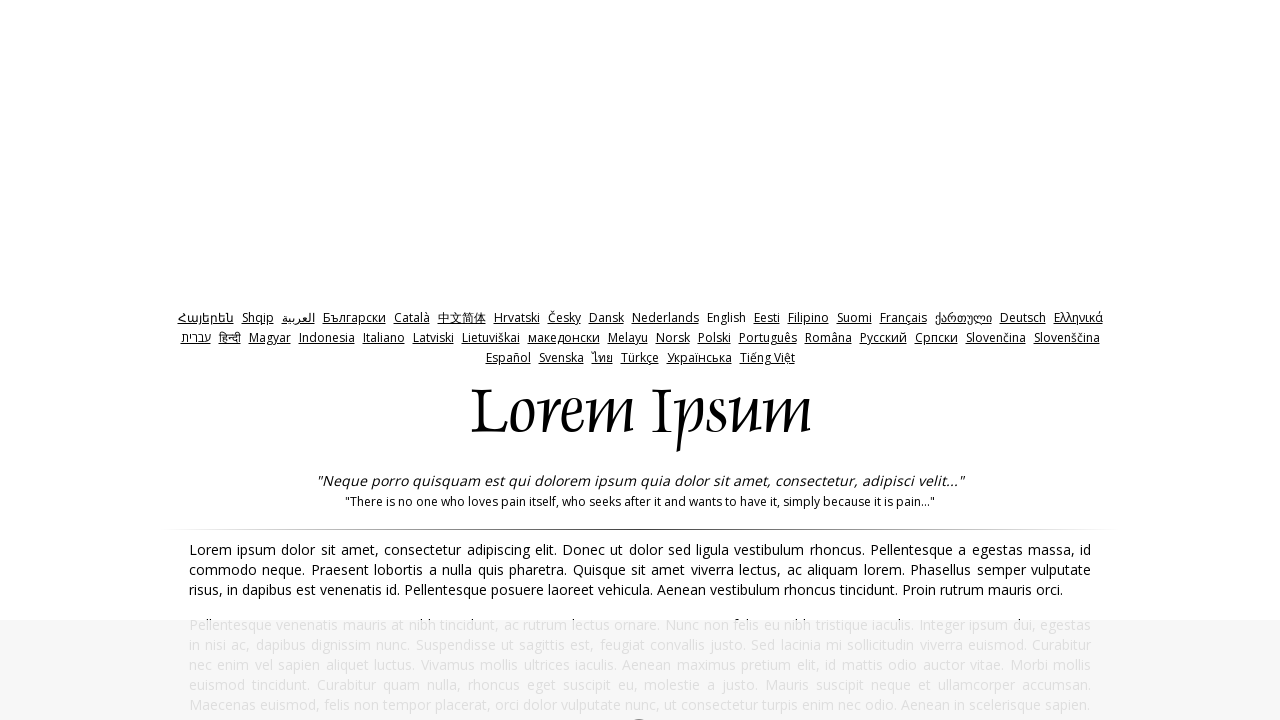

Lorem Ipsum paragraphs generated and visible
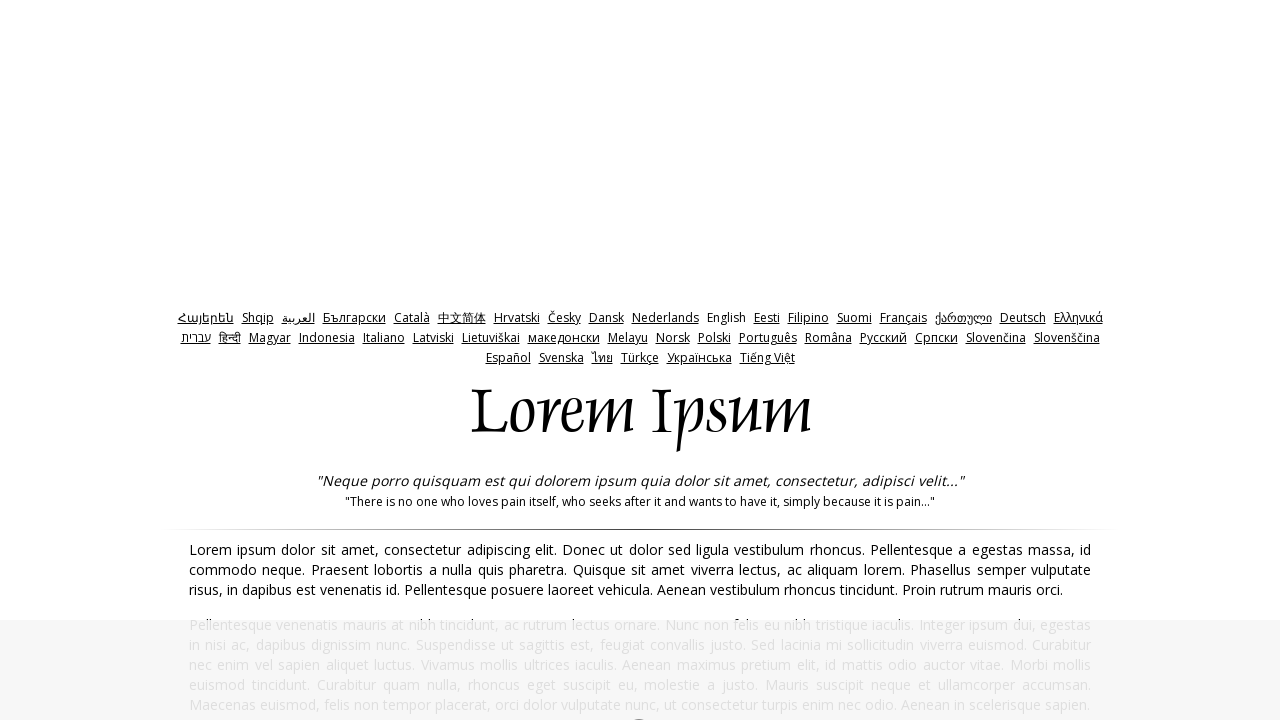

Verified that 'lorem' appears in generated text (iteration 5)
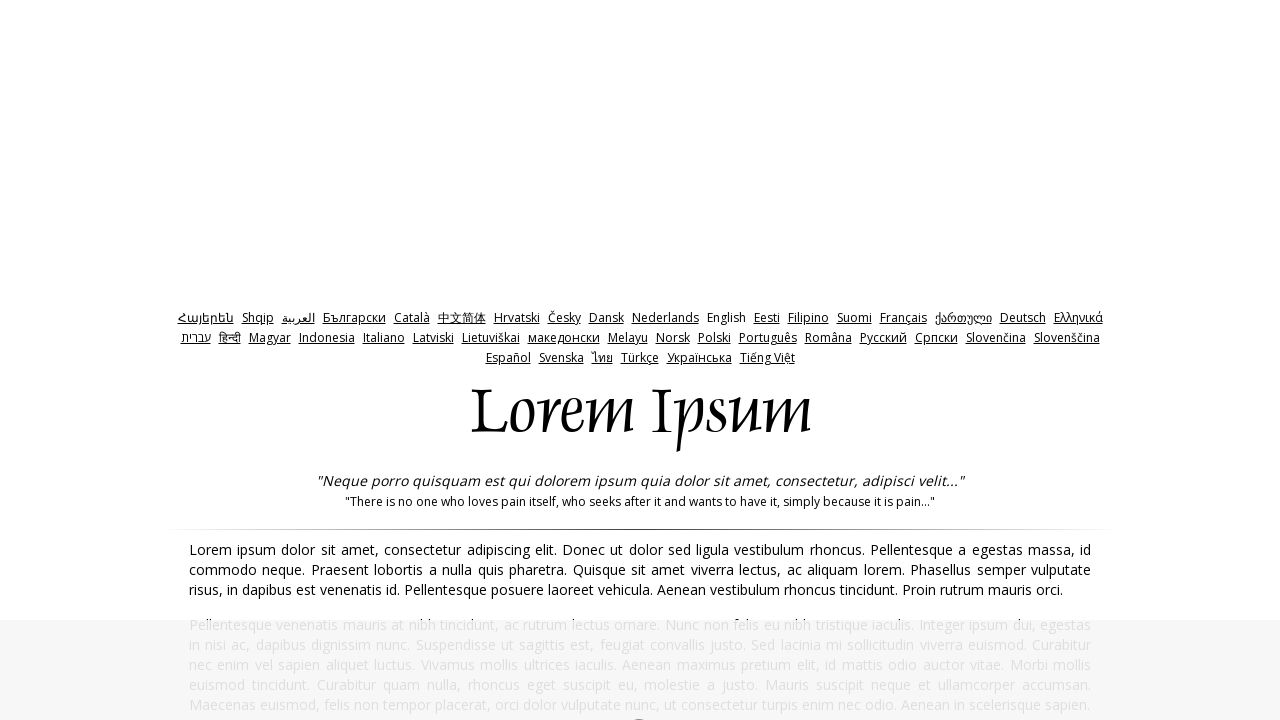

Navigated back to https://www.lipsum.com/ to regenerate
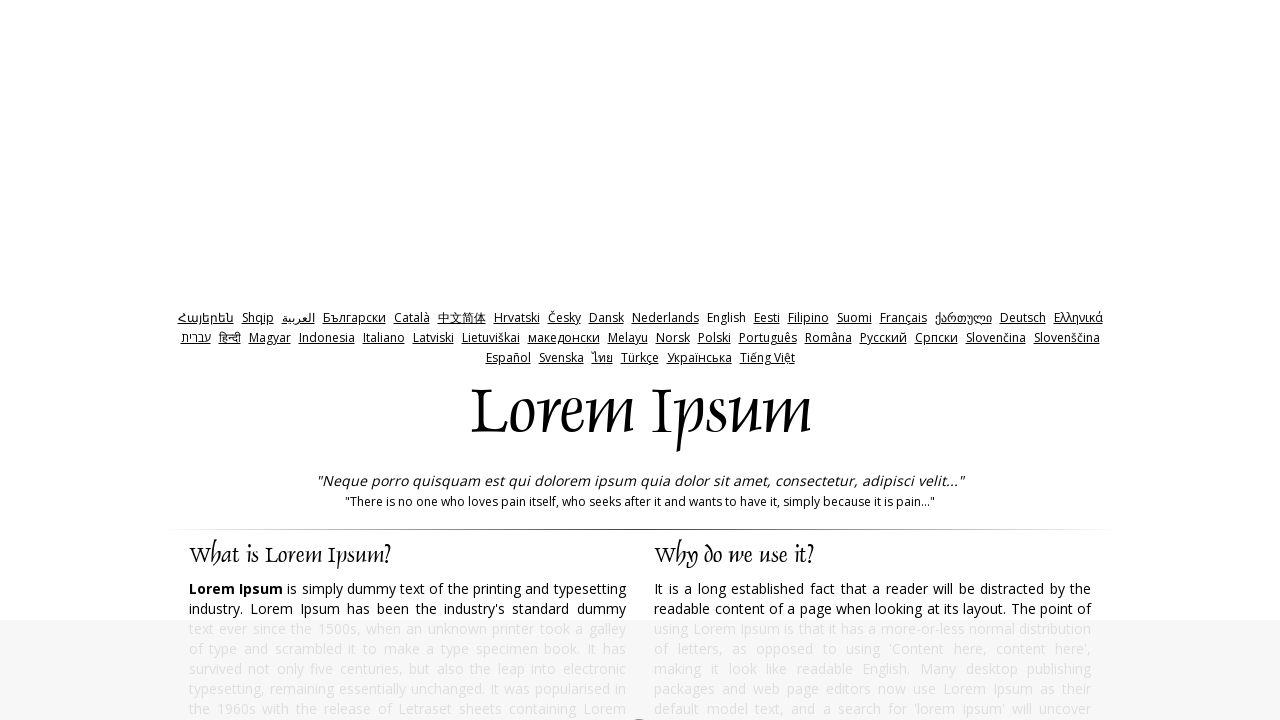

Waited for page to load with domcontentloaded state
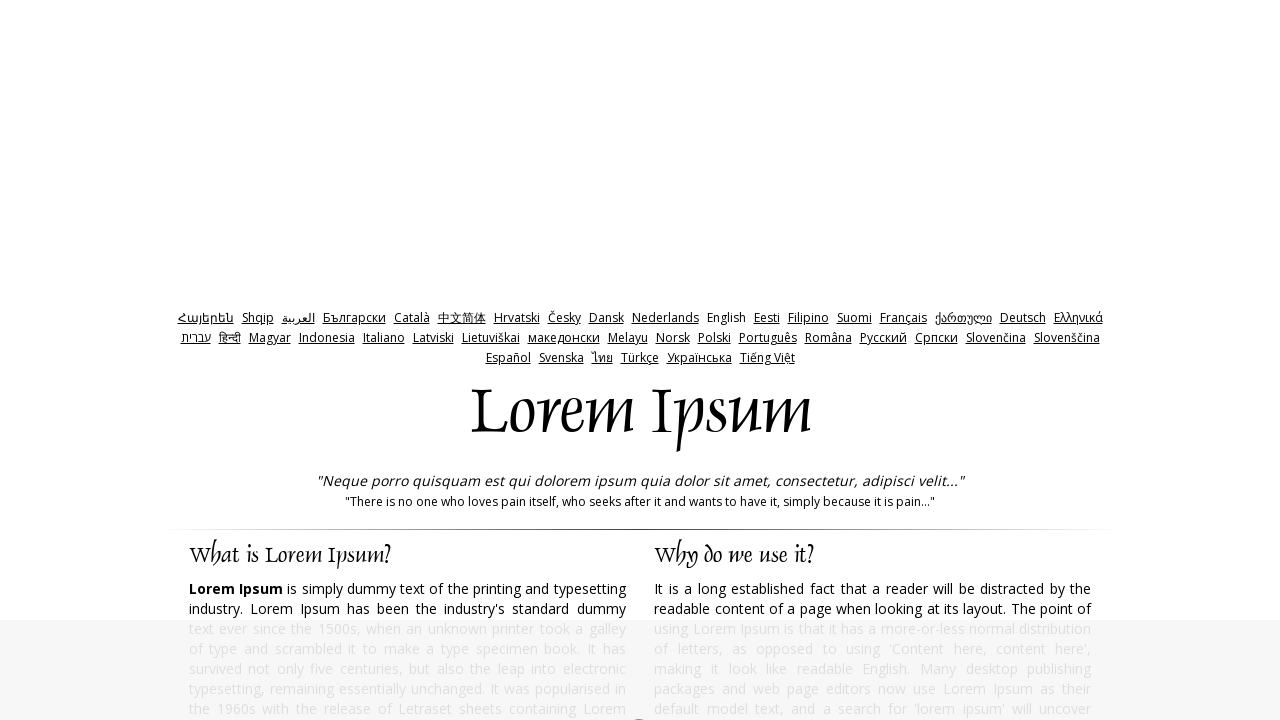

Clicked Generate Lorem Ipsum button at (958, 361) on input[value='Generate Lorem Ipsum']
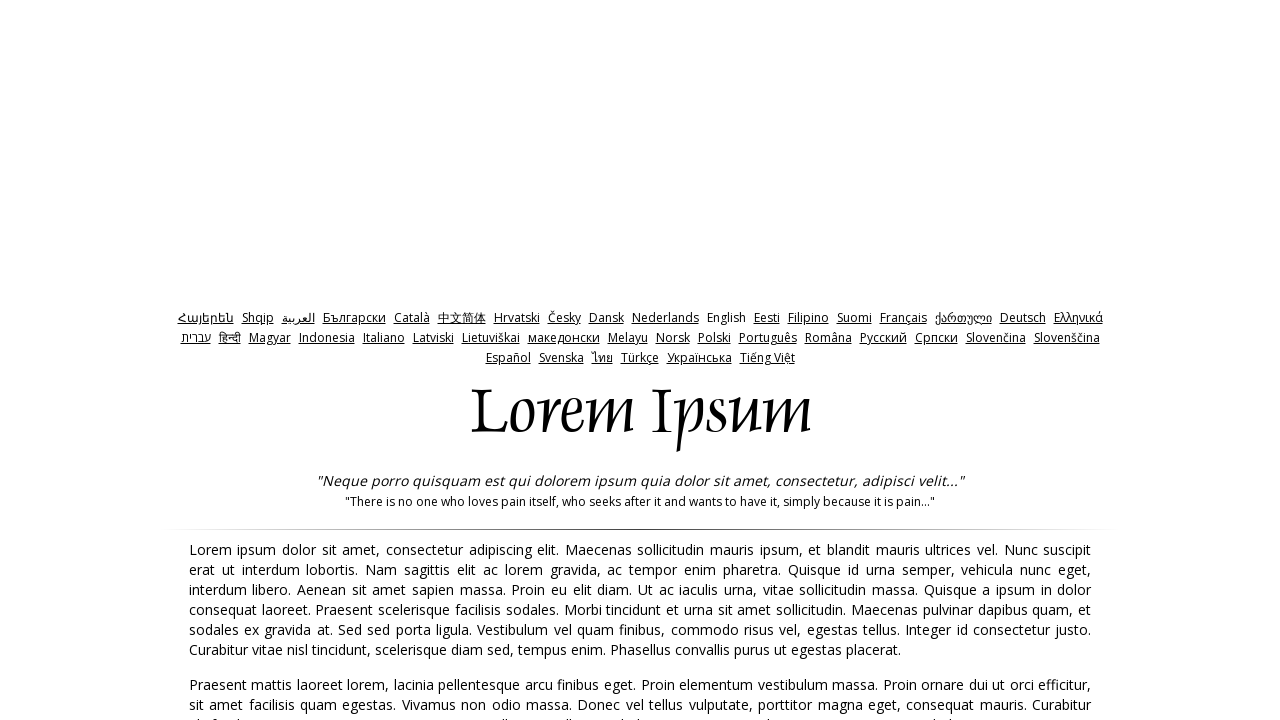

Lorem Ipsum paragraphs generated and visible
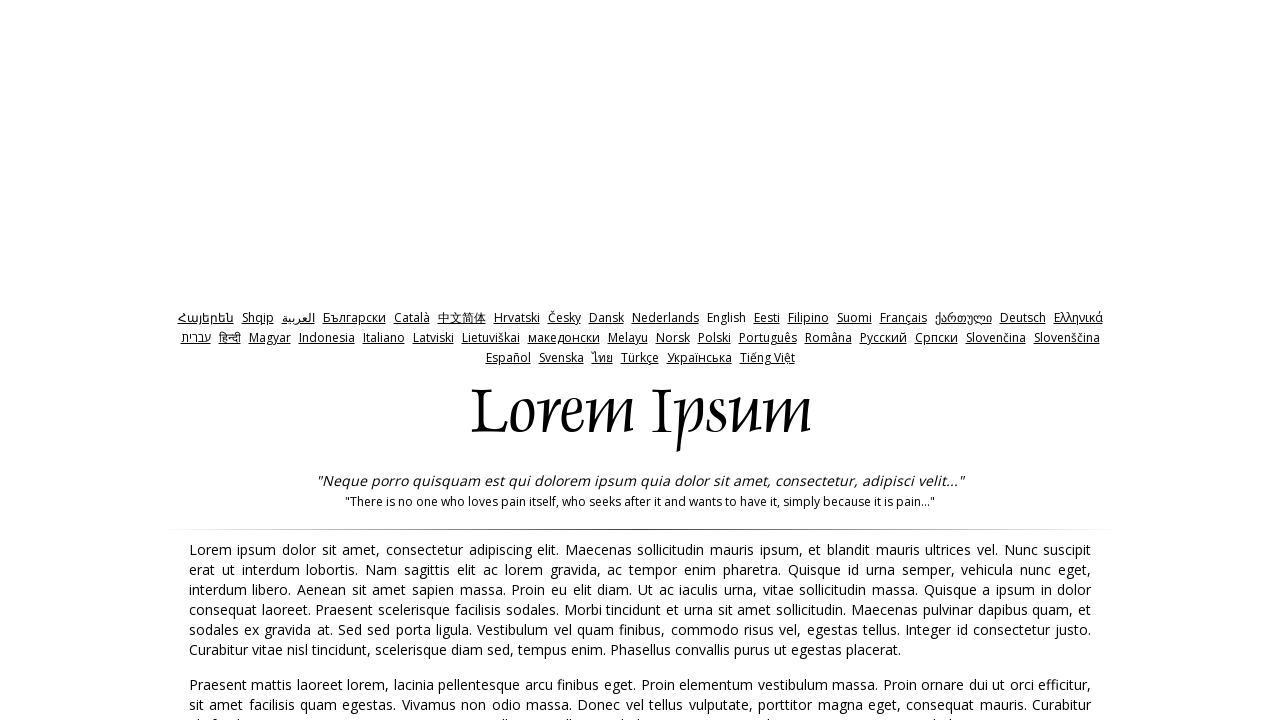

Verified that 'lorem' appears in generated text (iteration 6)
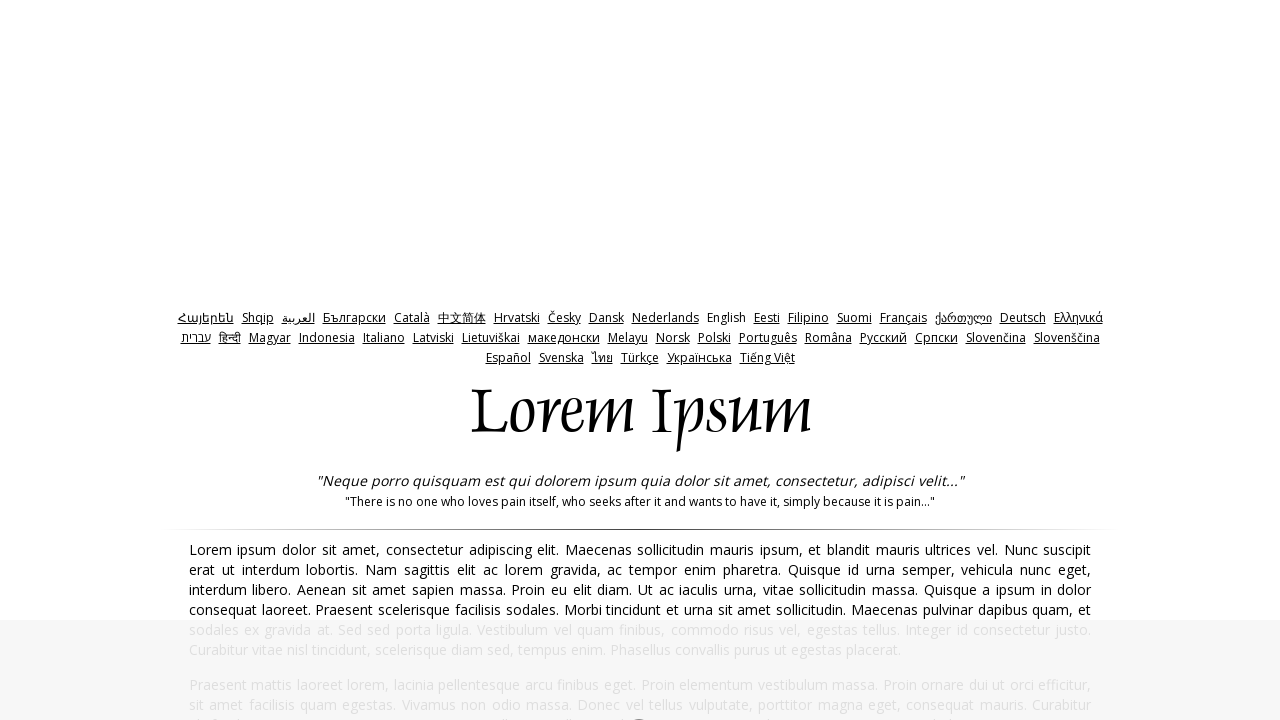

Navigated back to https://www.lipsum.com/ to regenerate
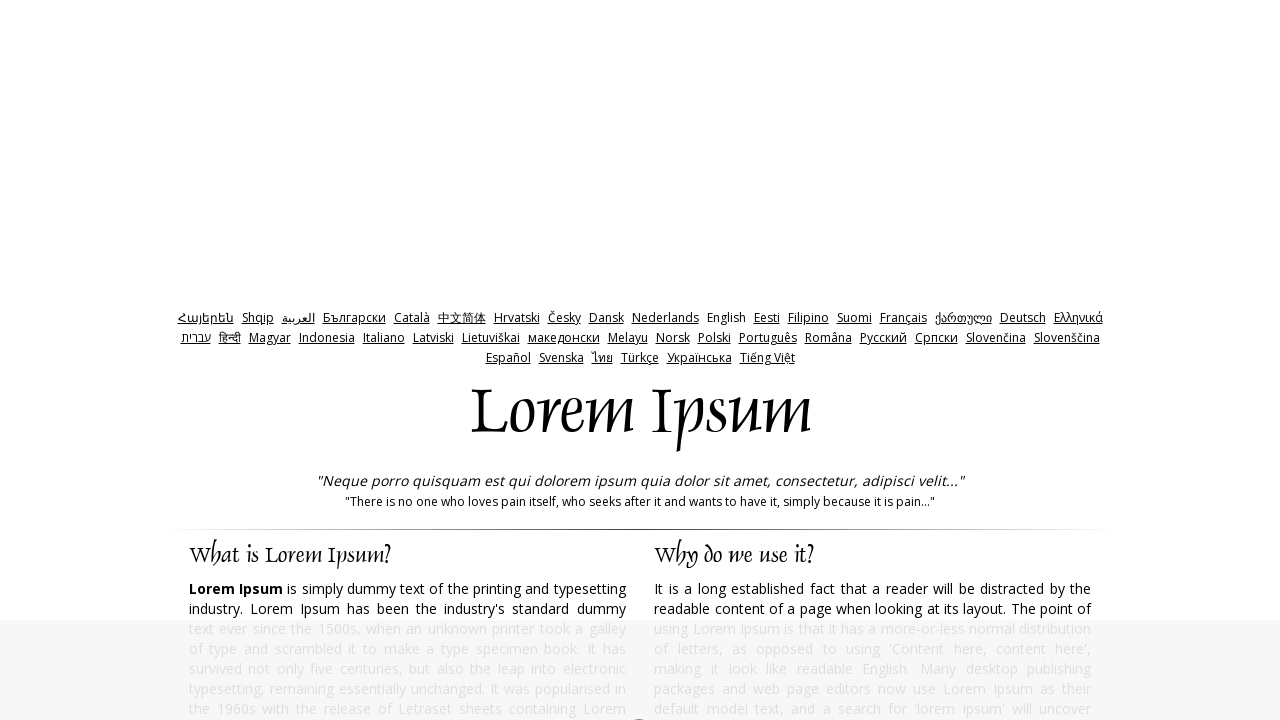

Waited for page to load with domcontentloaded state
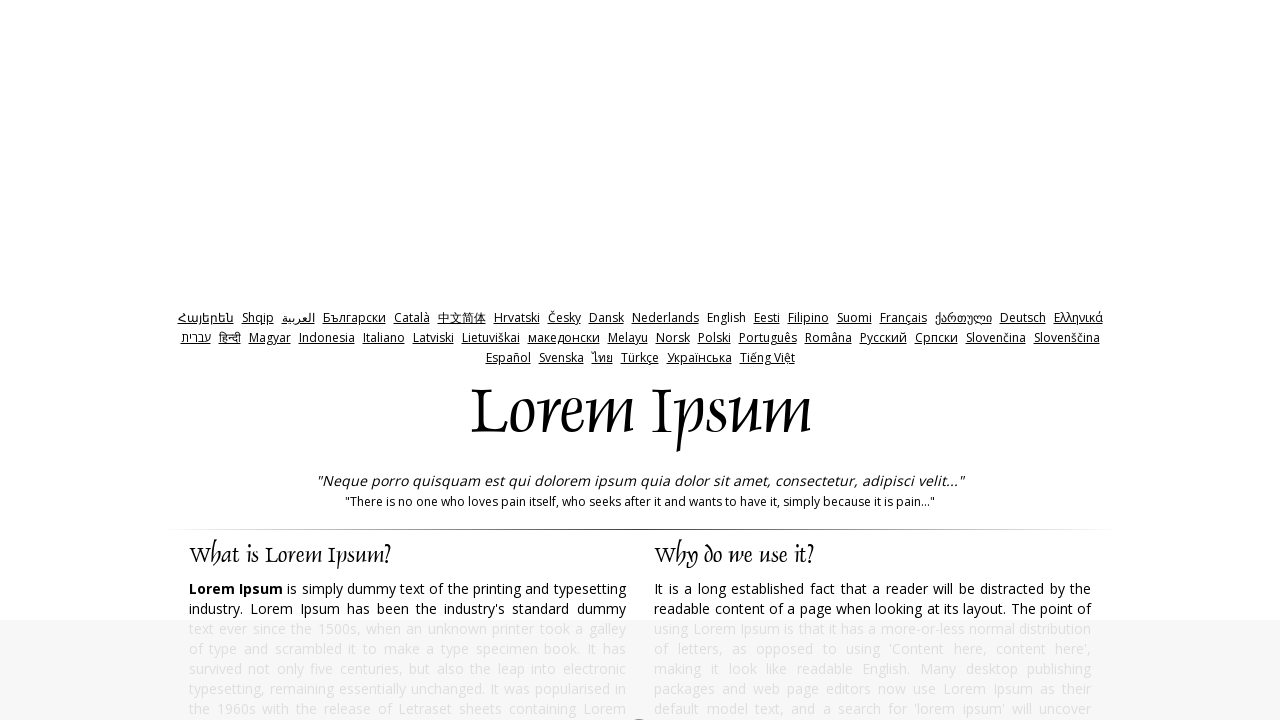

Clicked Generate Lorem Ipsum button at (958, 361) on input[value='Generate Lorem Ipsum']
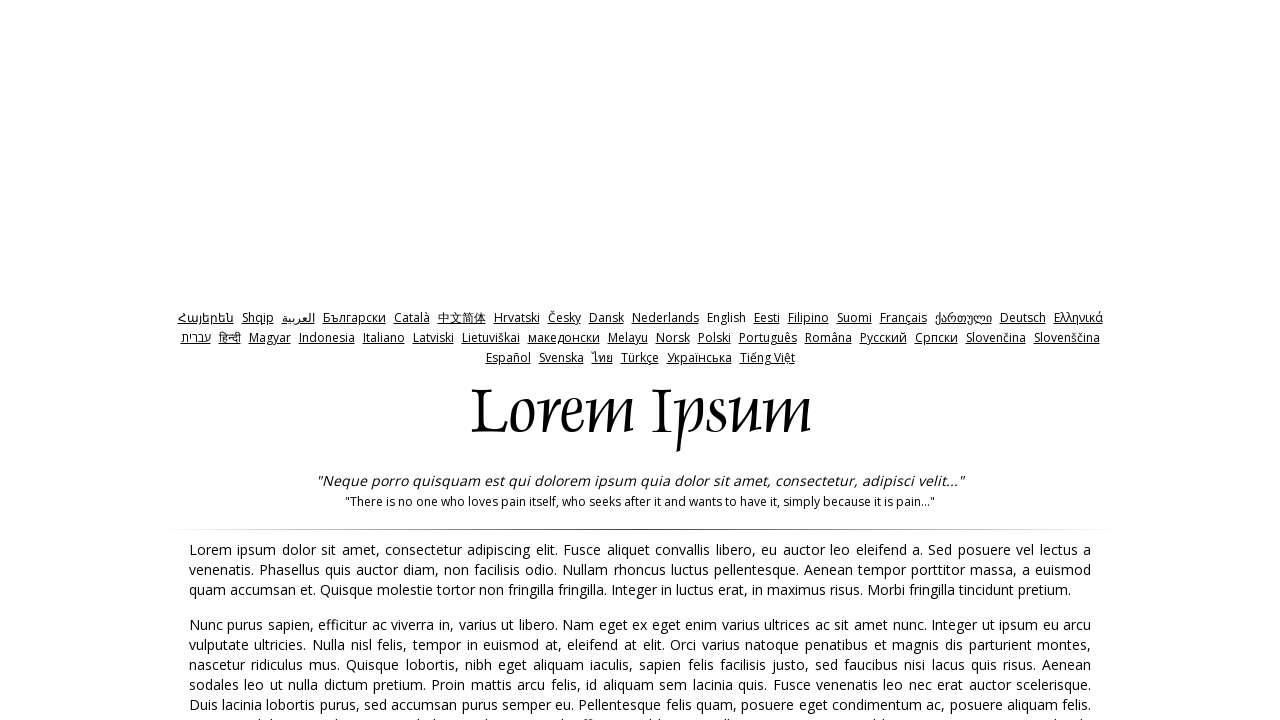

Lorem Ipsum paragraphs generated and visible
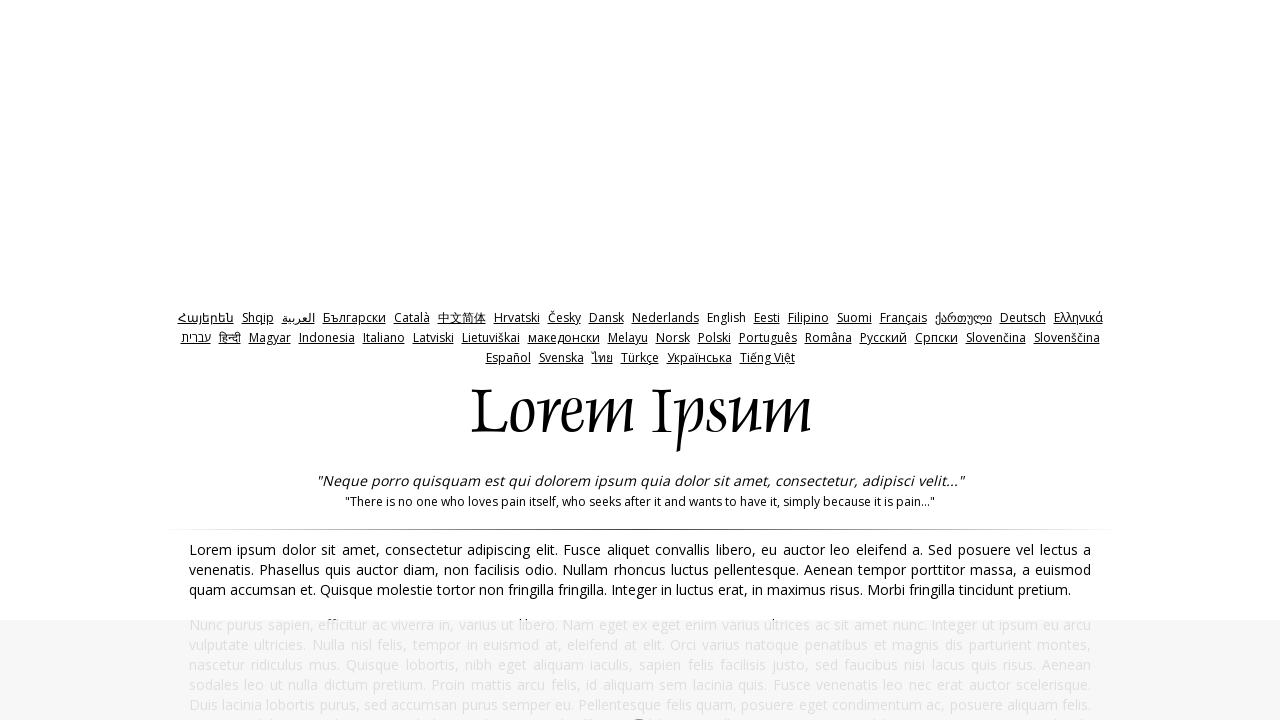

Verified that 'lorem' appears in generated text (iteration 7)
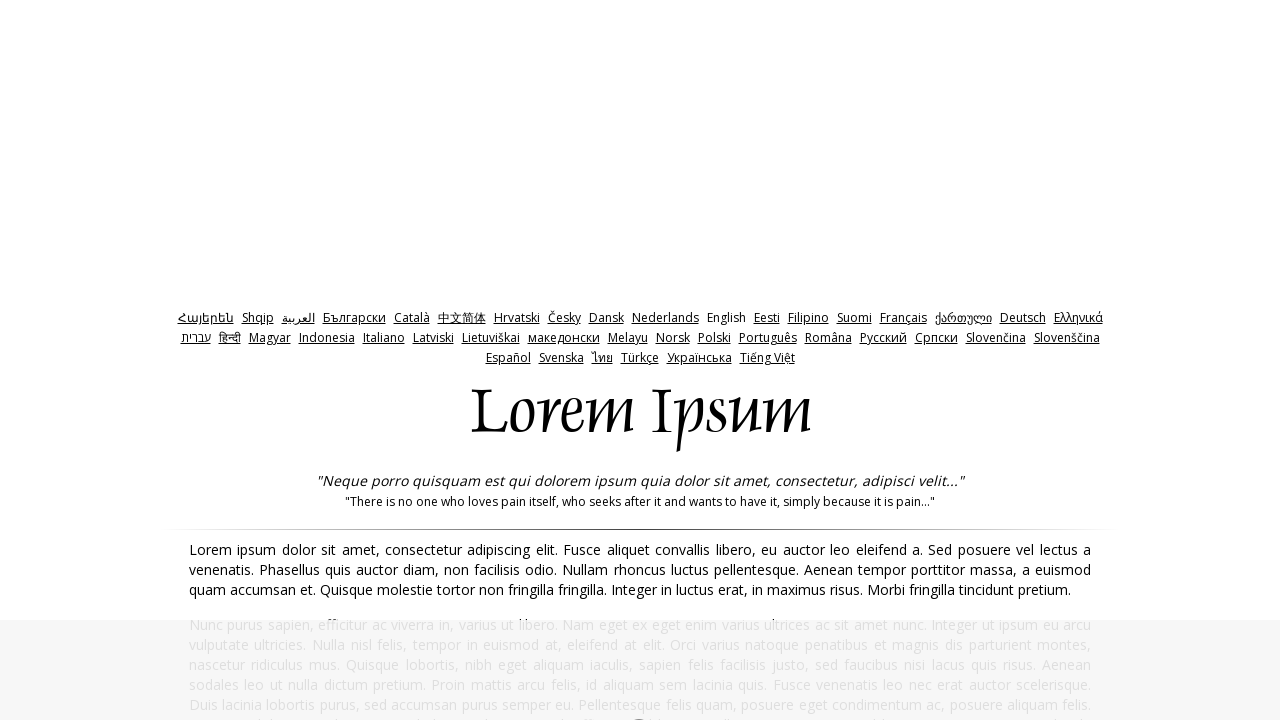

Navigated back to https://www.lipsum.com/ to regenerate
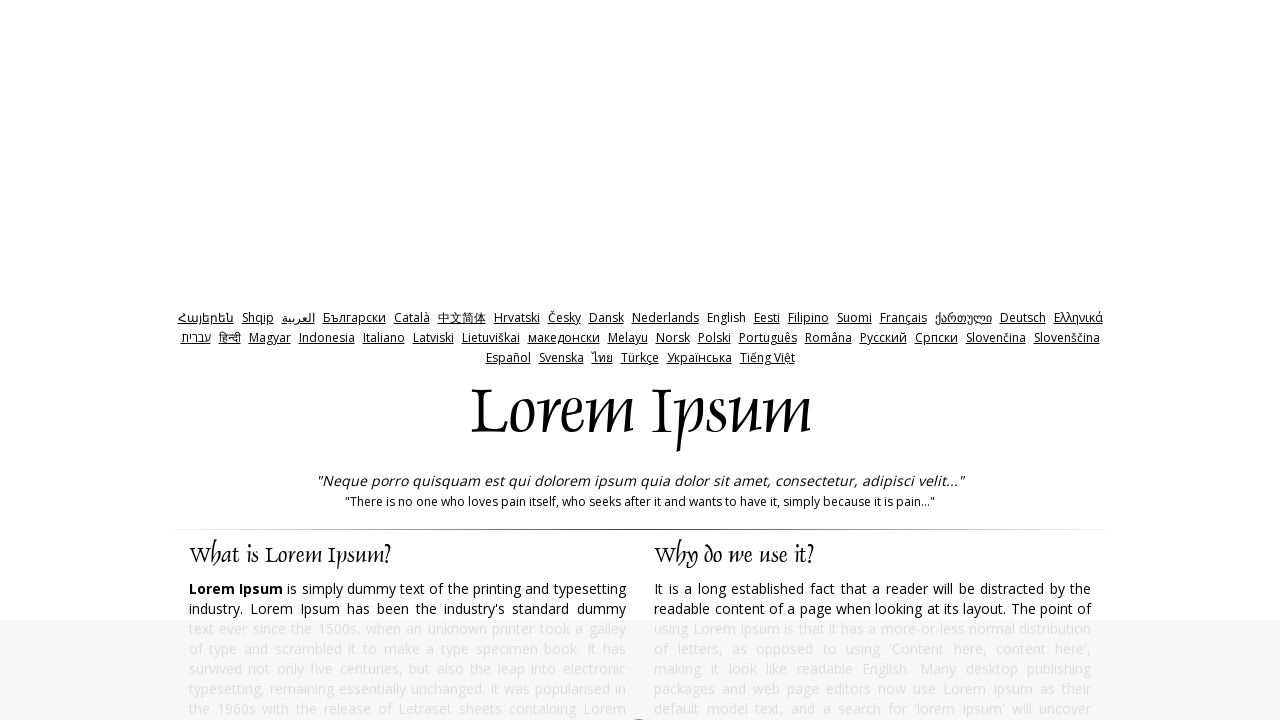

Waited for page to load with domcontentloaded state
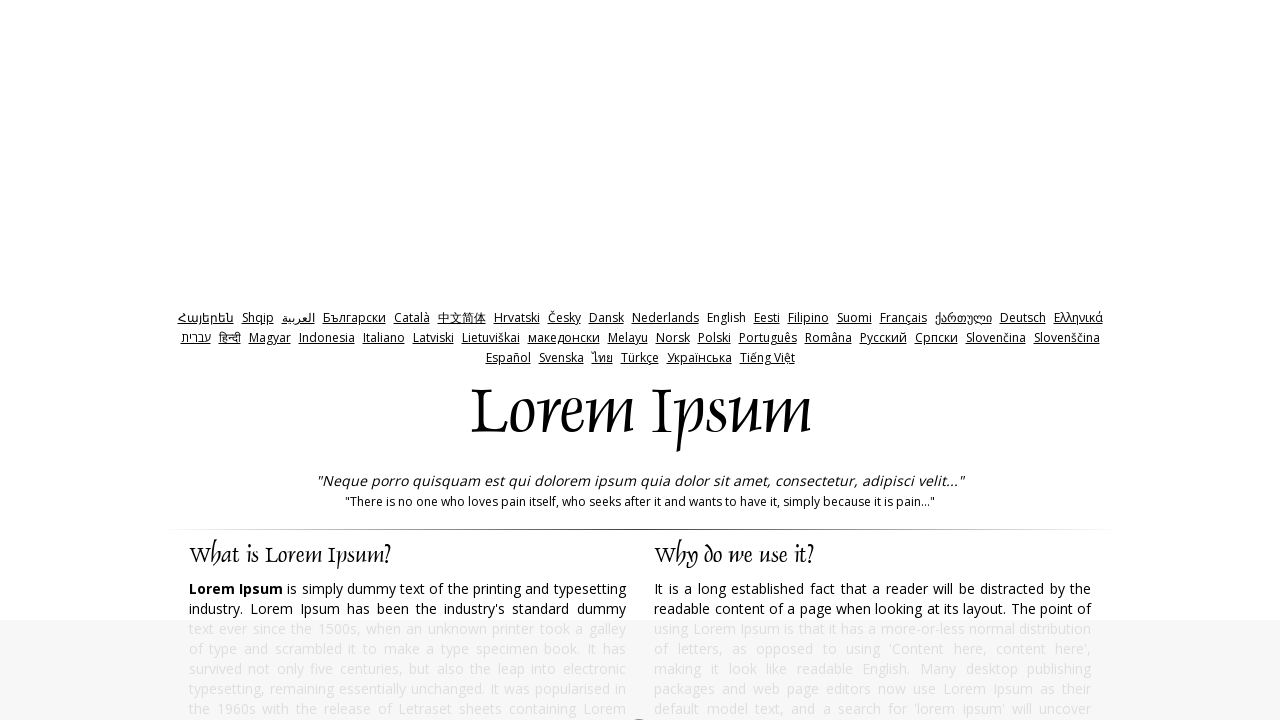

Clicked Generate Lorem Ipsum button at (958, 361) on input[value='Generate Lorem Ipsum']
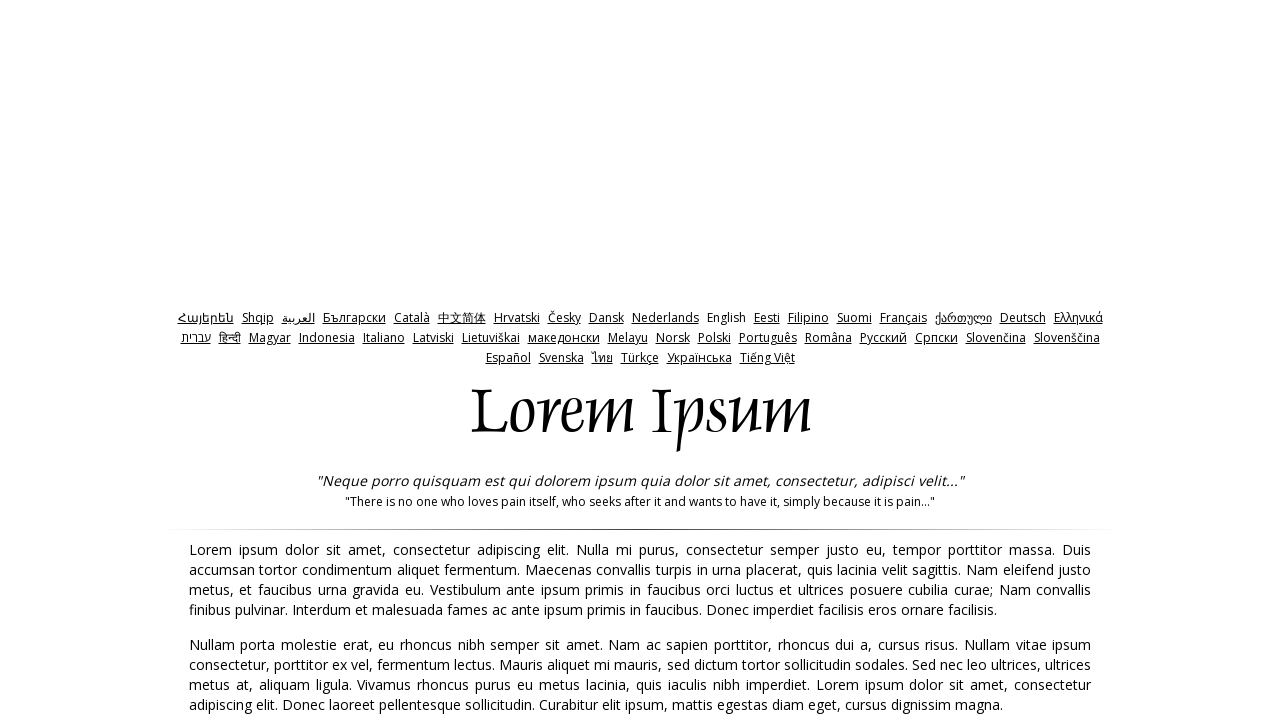

Lorem Ipsum paragraphs generated and visible
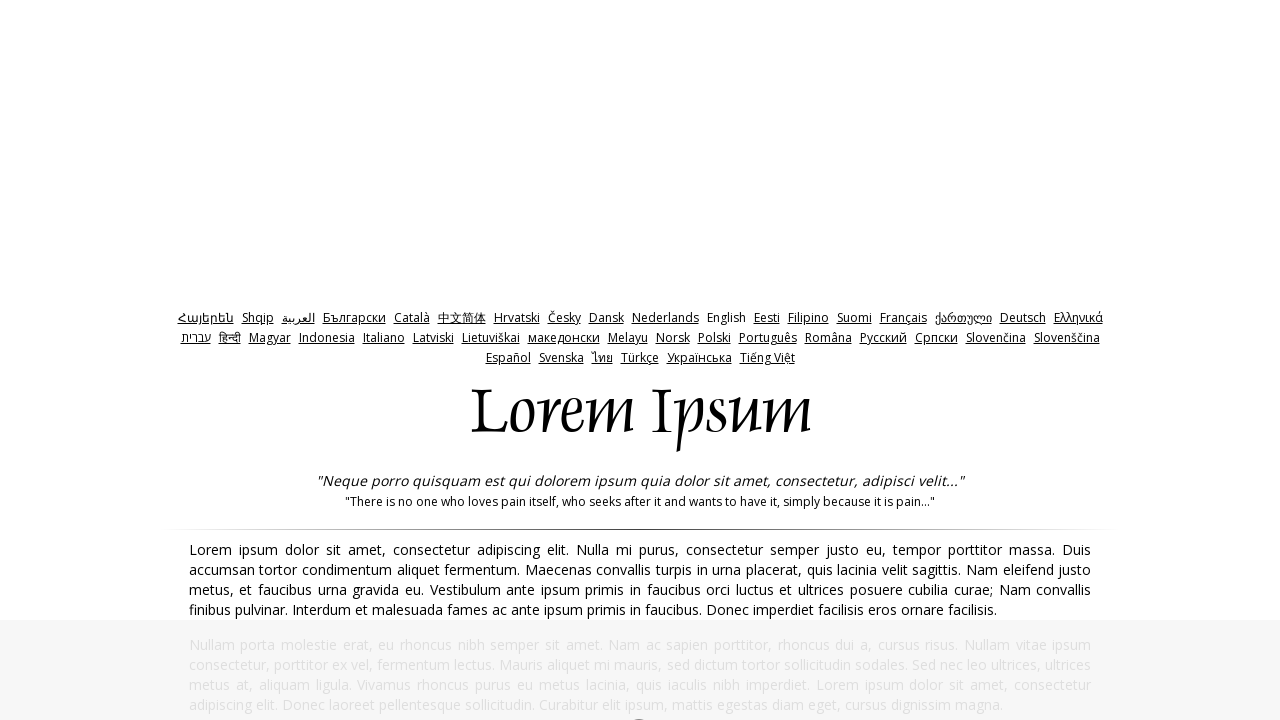

Verified that 'lorem' appears in generated text (iteration 8)
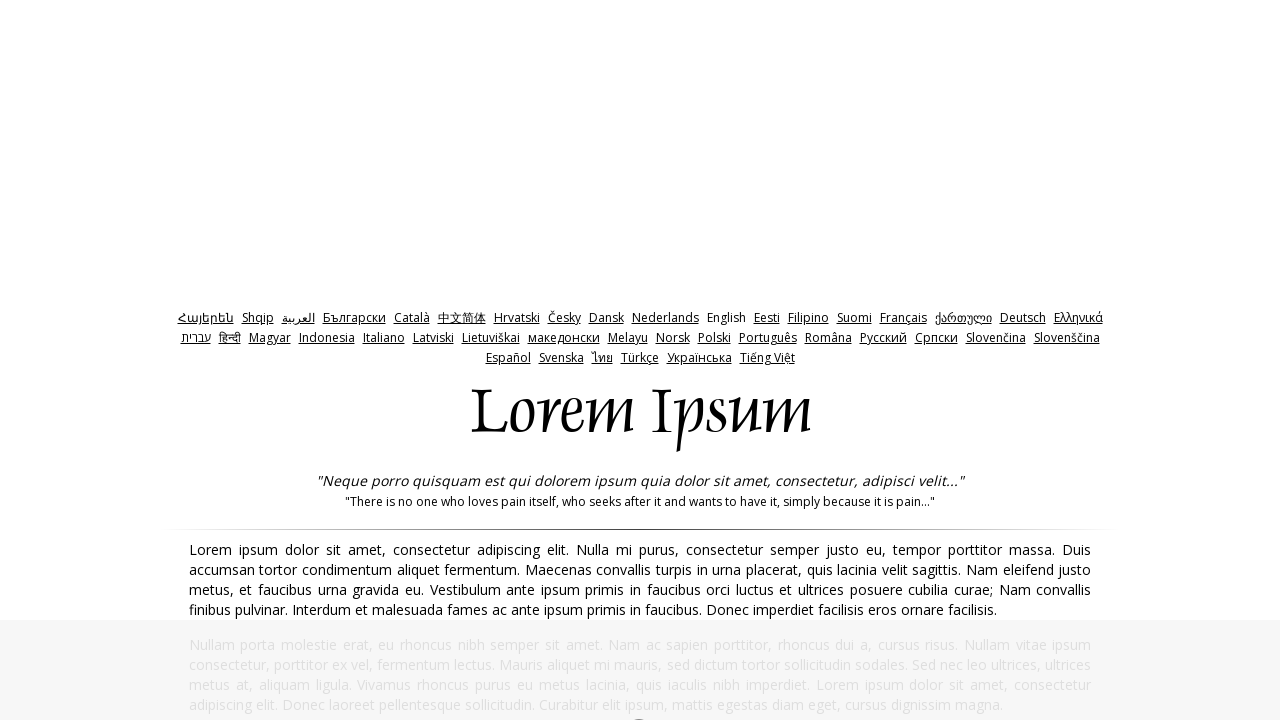

Navigated back to https://www.lipsum.com/ to regenerate
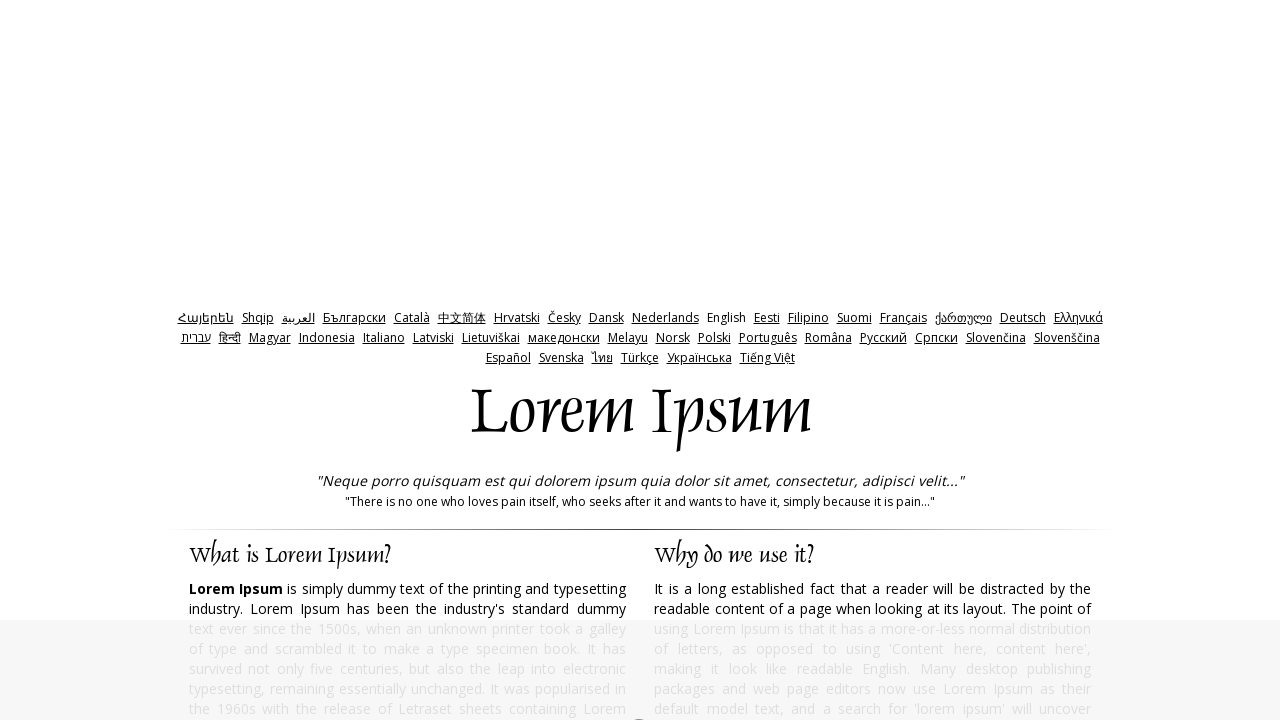

Waited for page to load with domcontentloaded state
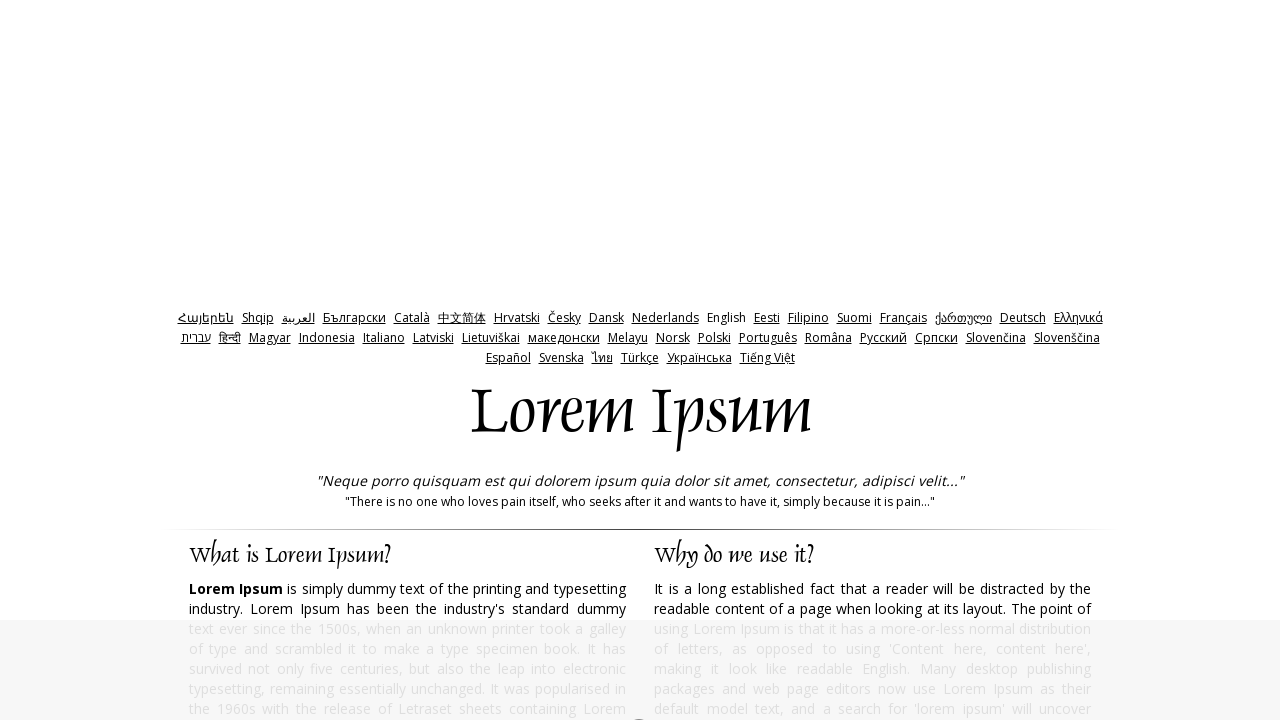

Clicked Generate Lorem Ipsum button at (958, 361) on input[value='Generate Lorem Ipsum']
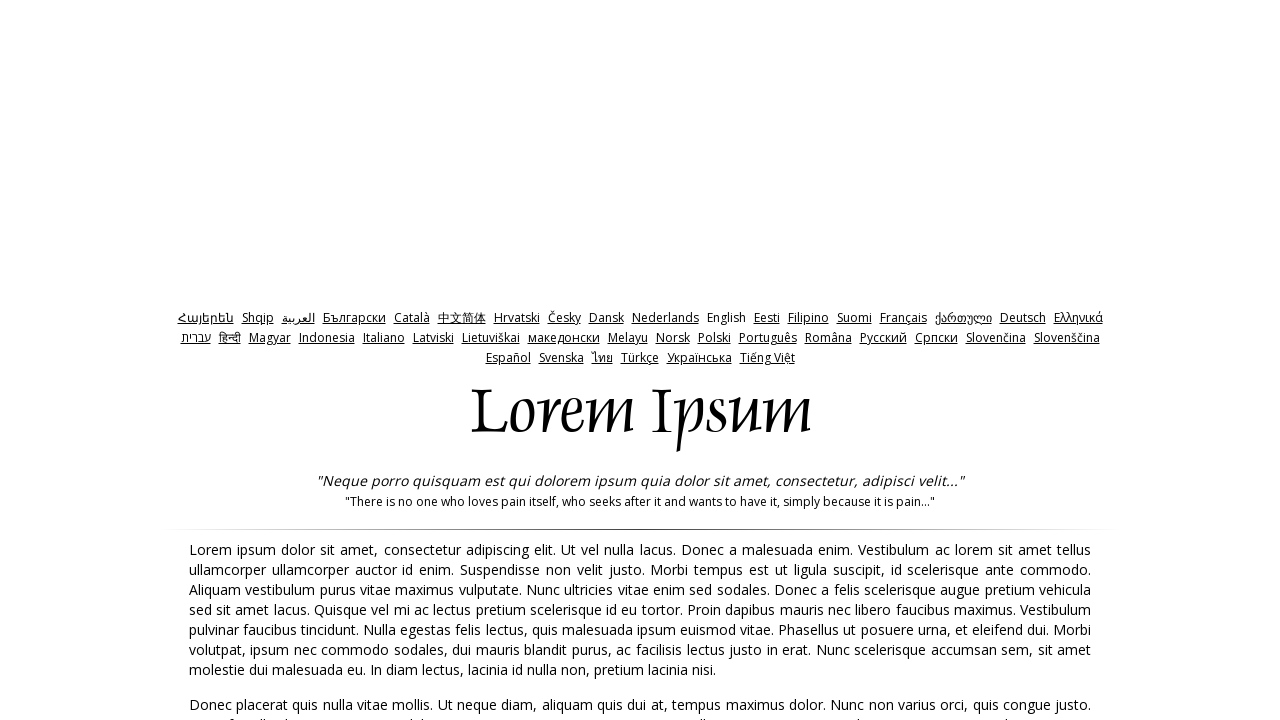

Lorem Ipsum paragraphs generated and visible
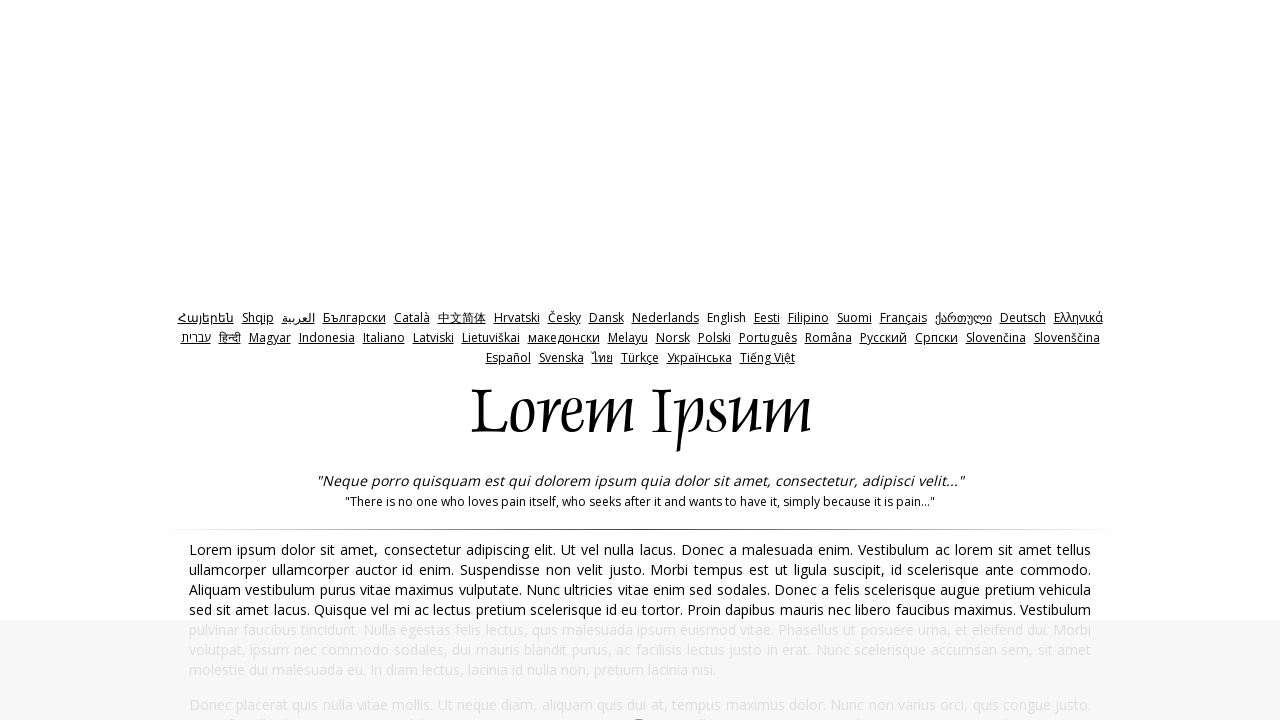

Verified that 'lorem' appears in generated text (iteration 9)
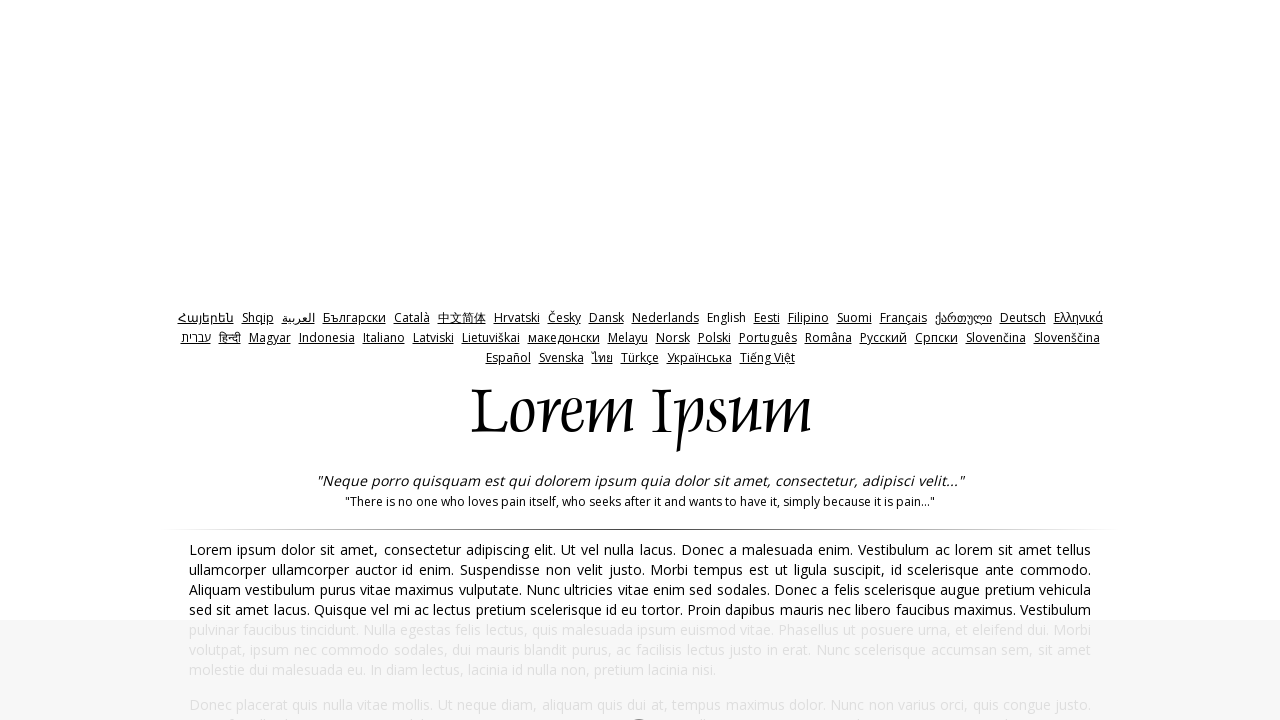

Navigated back to https://www.lipsum.com/ to regenerate
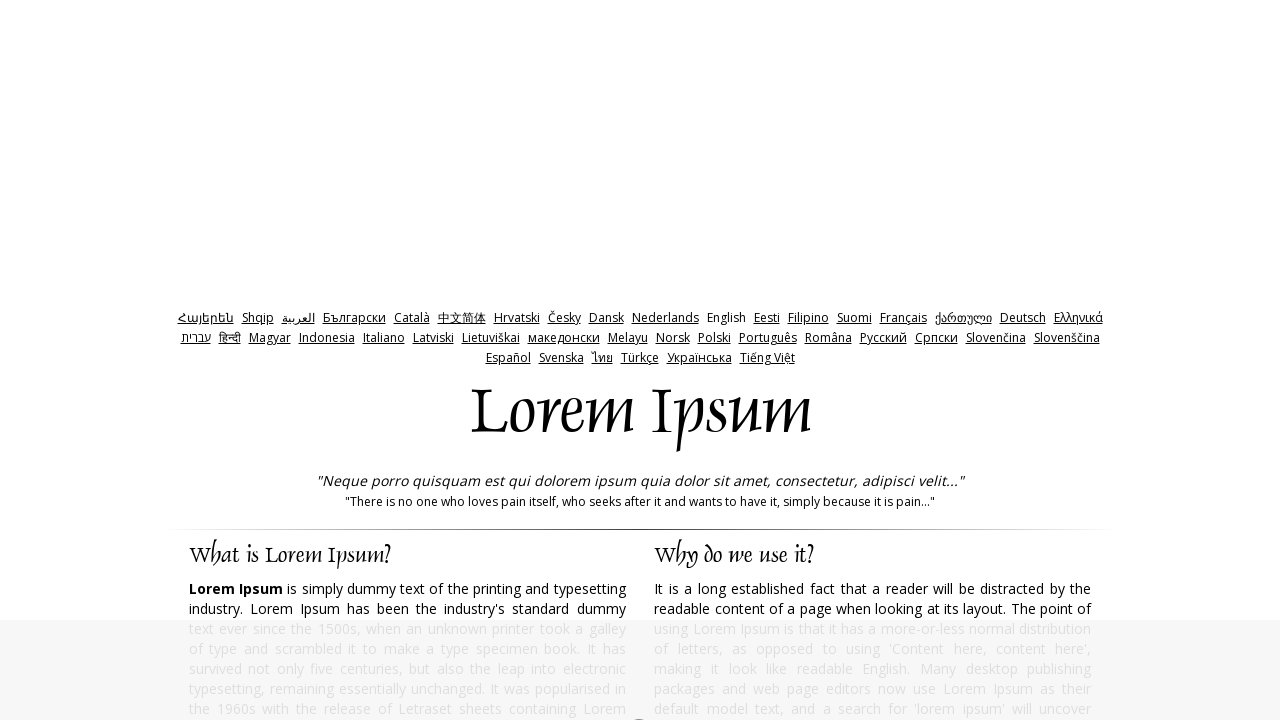

Waited for page to load with domcontentloaded state
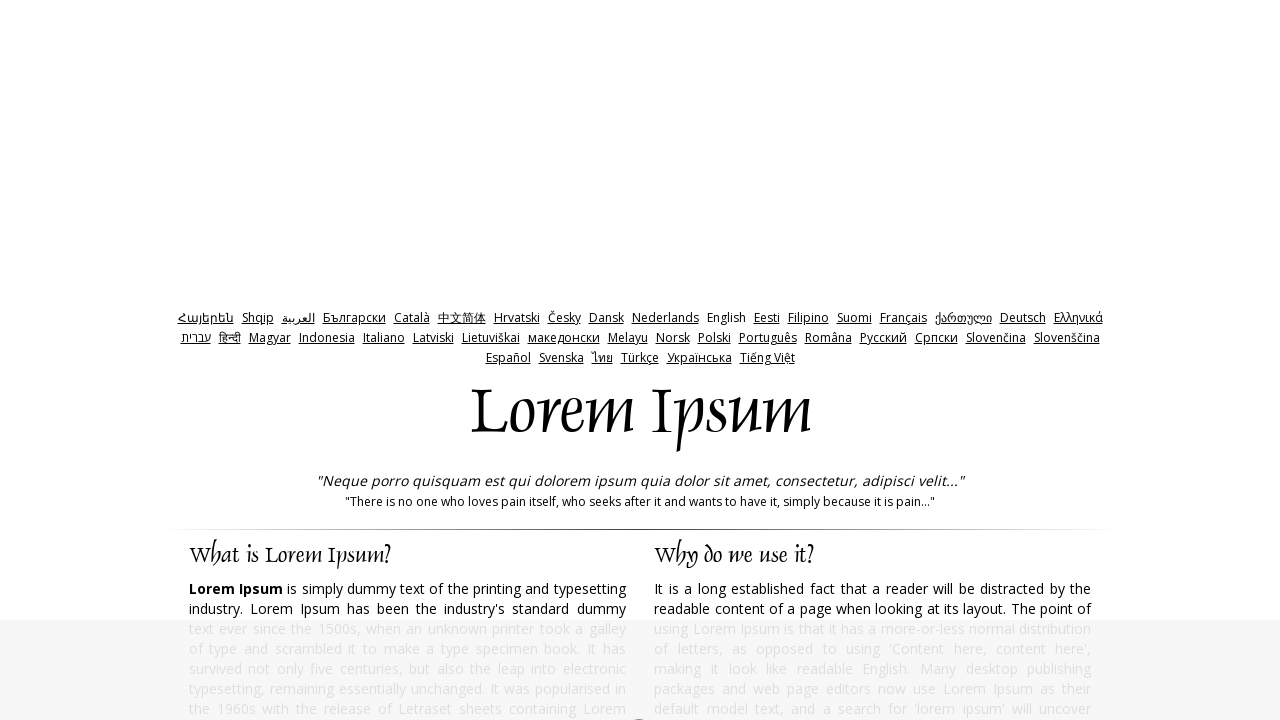

Clicked Generate Lorem Ipsum button at (958, 361) on input[value='Generate Lorem Ipsum']
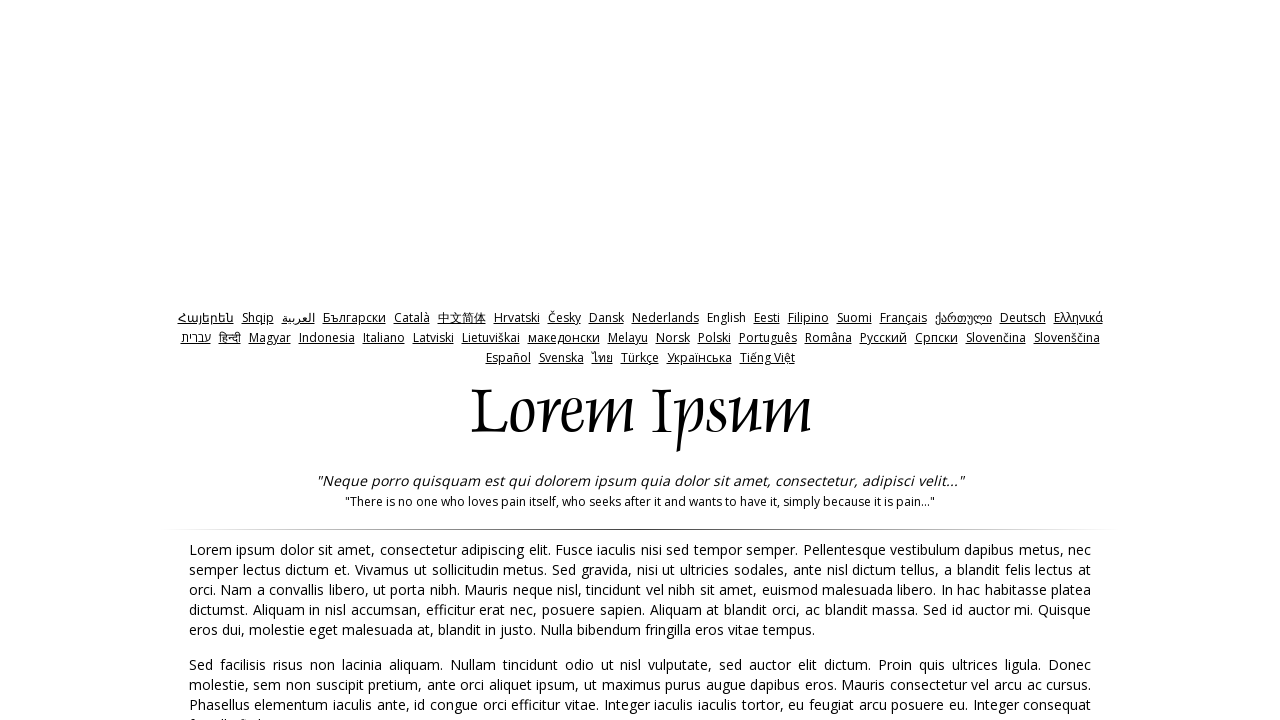

Lorem Ipsum paragraphs generated and visible
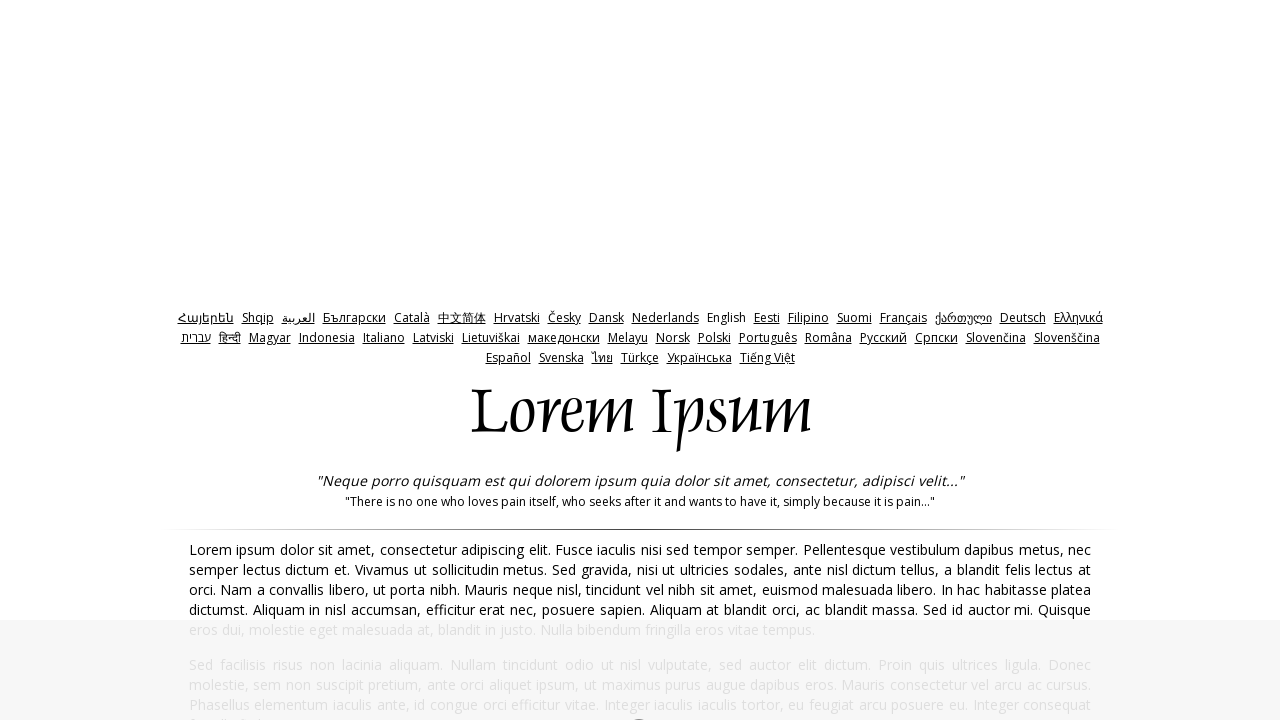

Verified that 'lorem' appears in generated text (iteration 10)
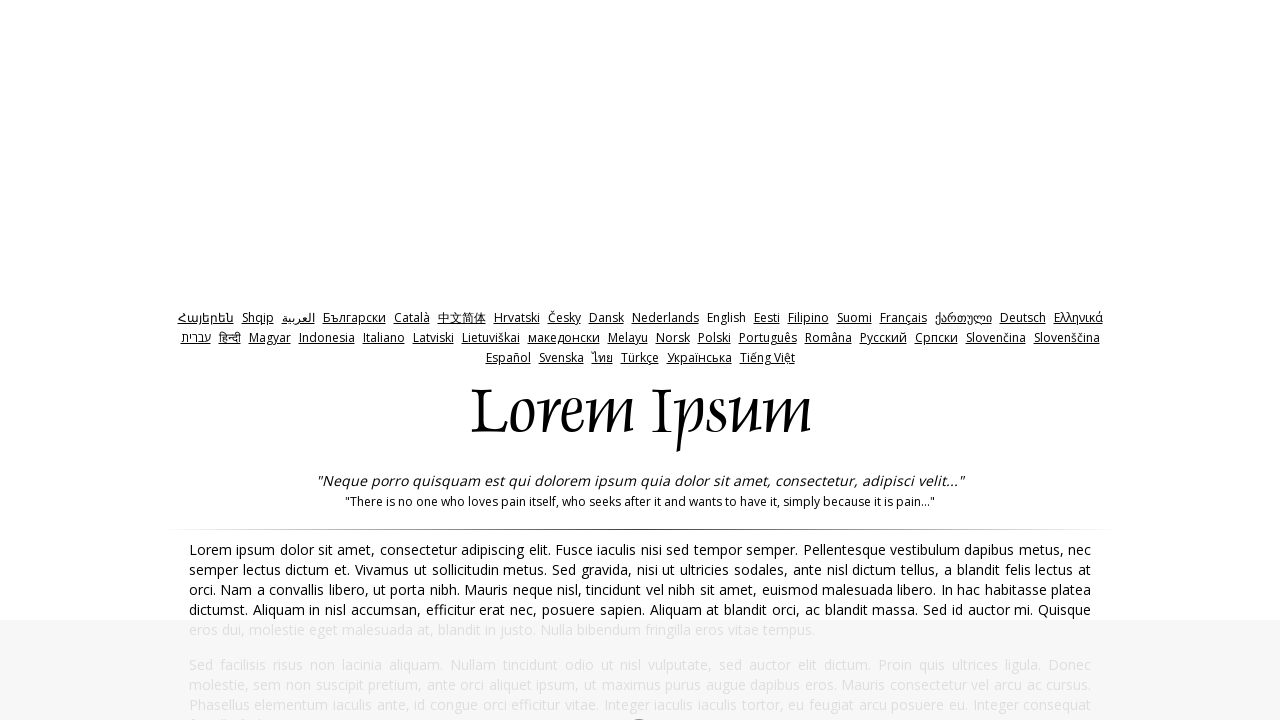

Navigated back to https://www.lipsum.com/ to regenerate
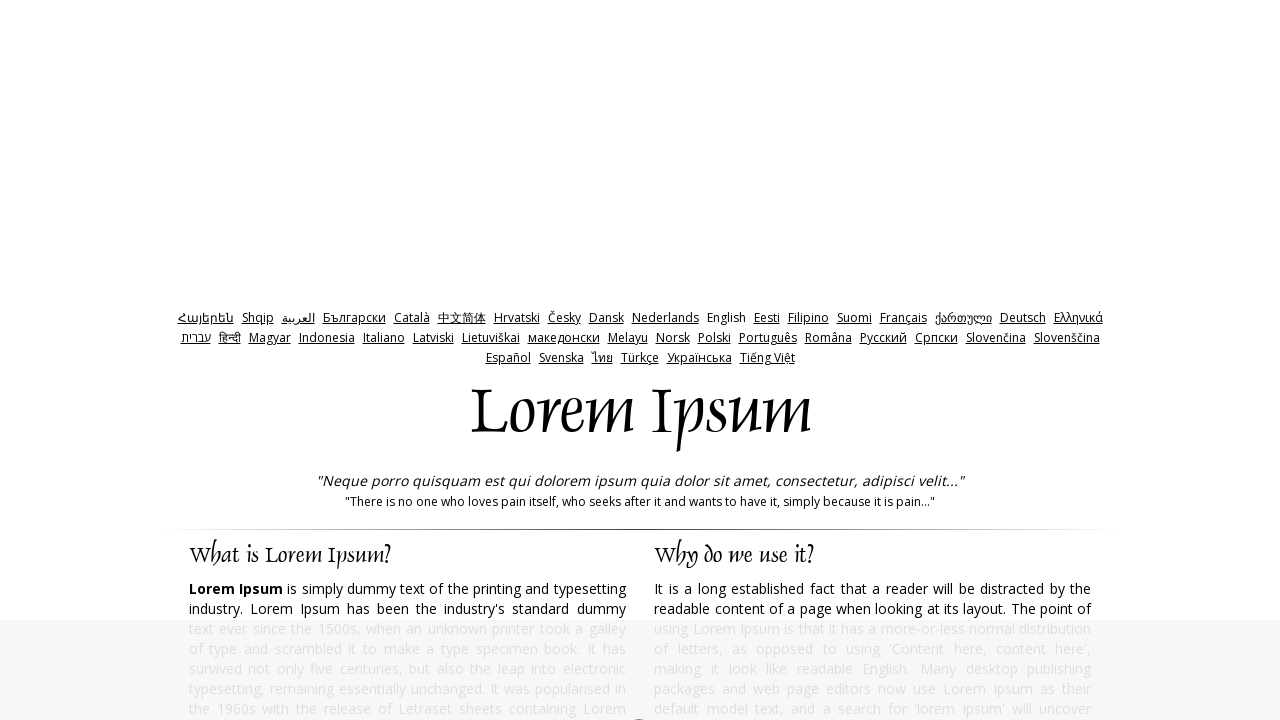

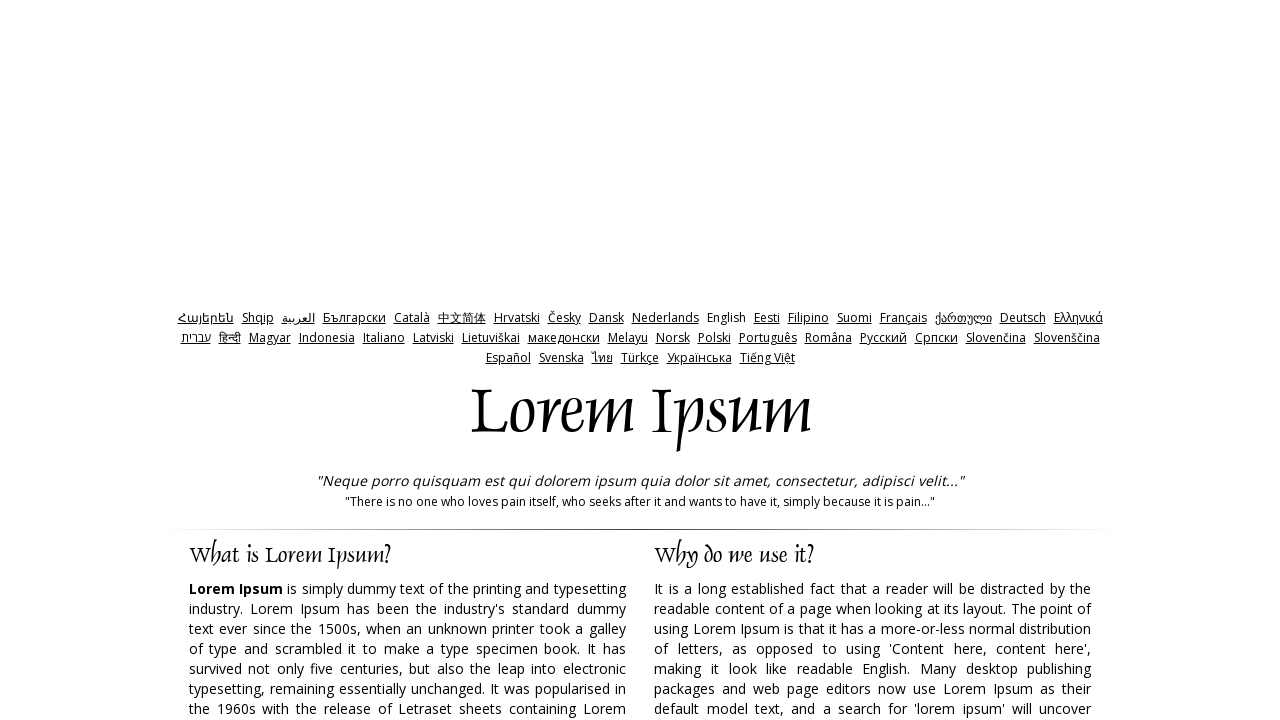